Fills out a comprehensive student registration form with personal details, subjects, hobbies, and location information, then verifies the submitted data in the confirmation dialog

Starting URL: https://demoqa.com/automation-practice-form

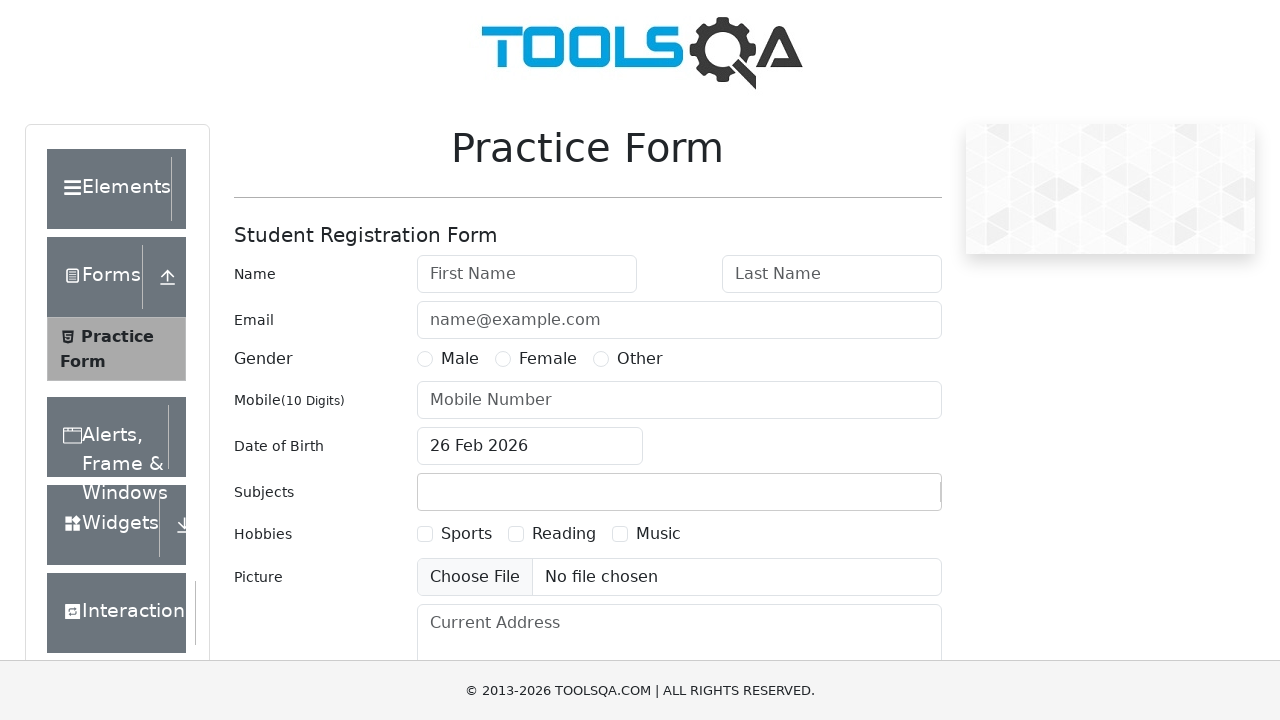

Verified student registration form header is present
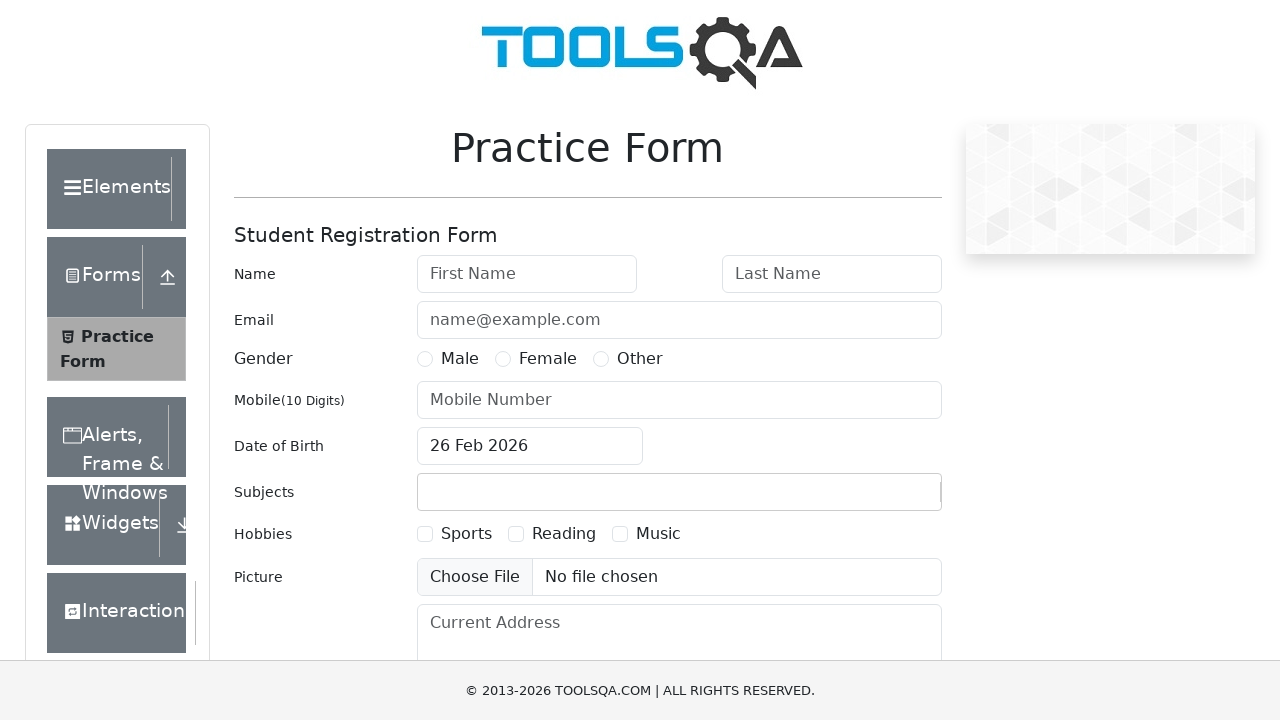

Filled first name field with 'Stanislav' on #firstName
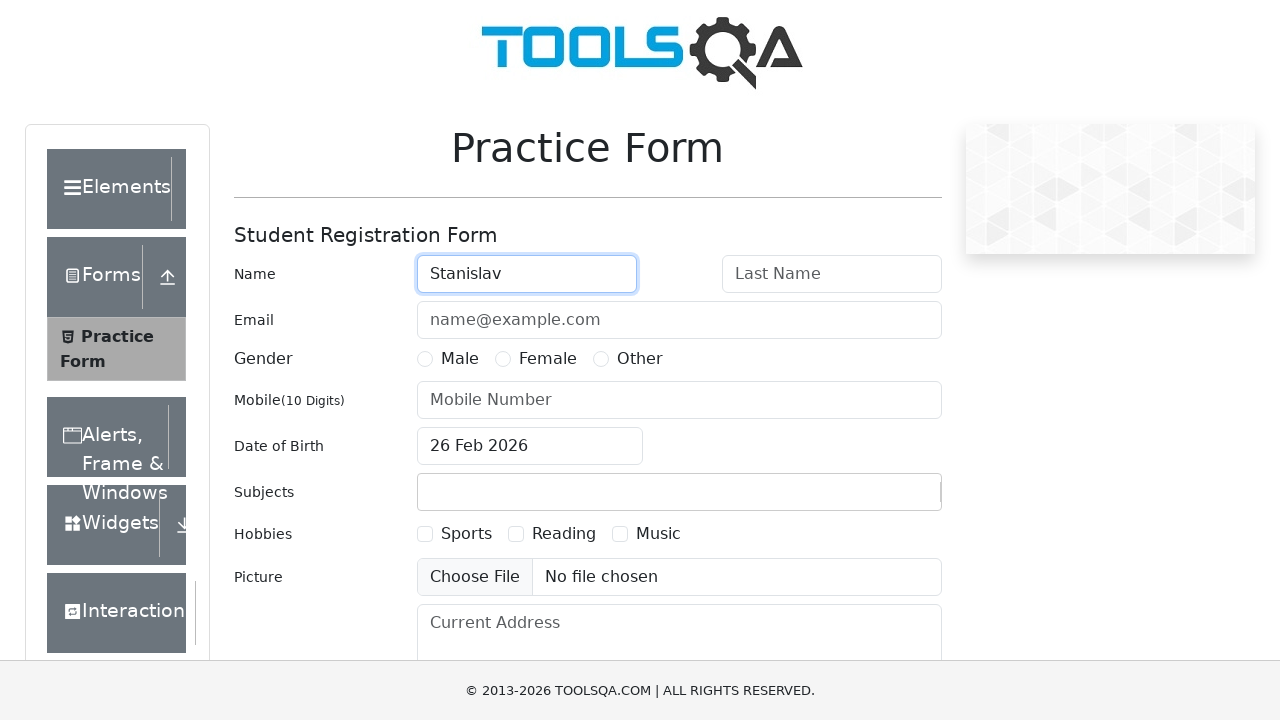

Filled last name field with 'Dmitruk' on #lastName
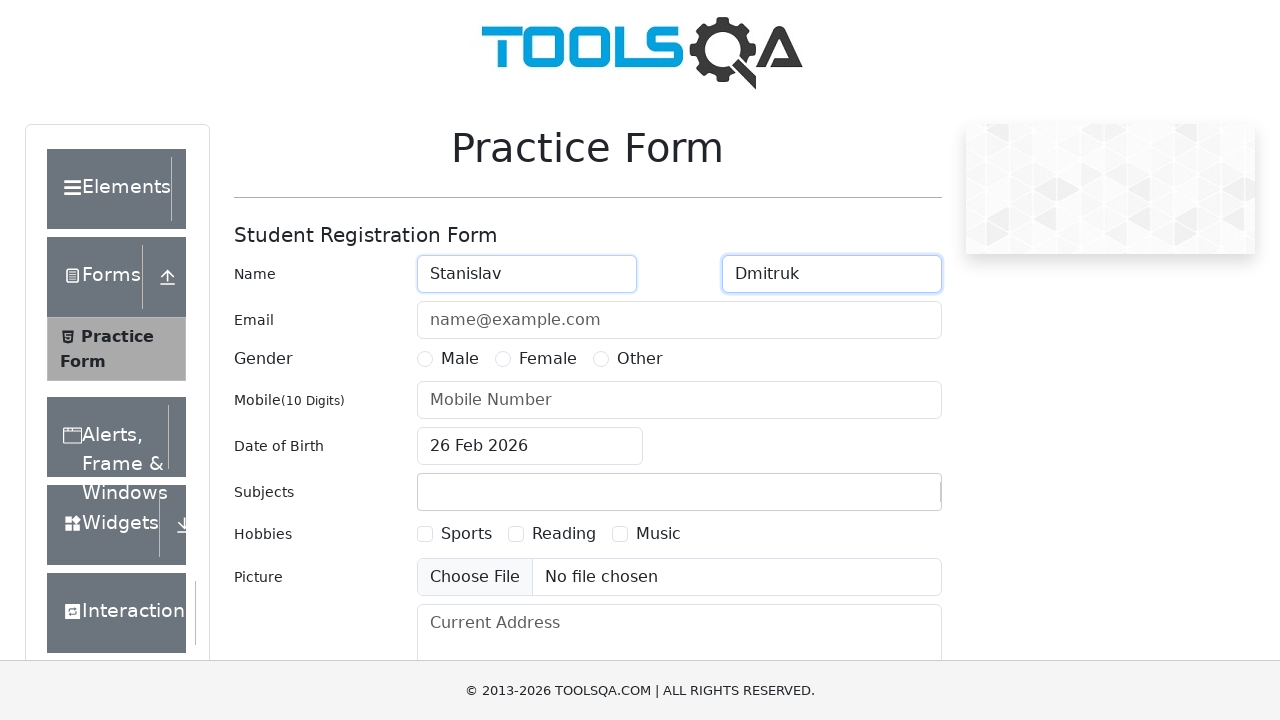

Filled email field with 'stanislavtest@gmail.com' on #userEmail
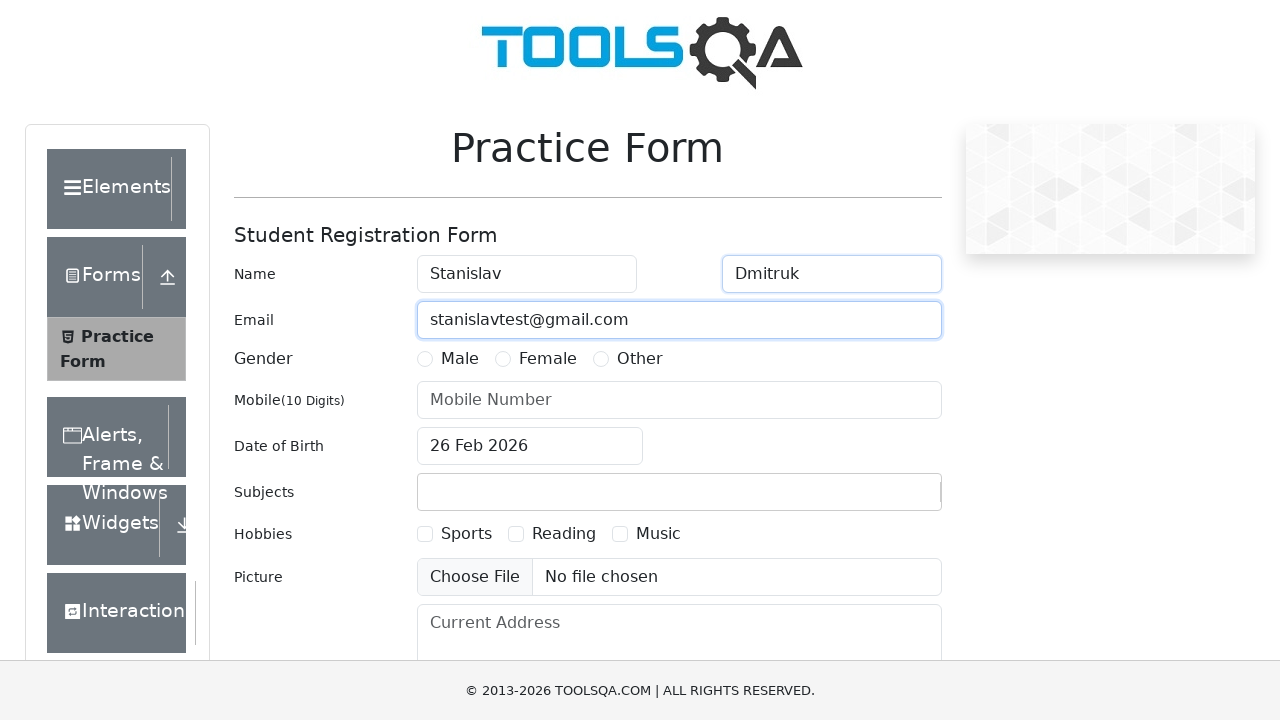

Selected 'Other' gender option at (640, 359) on text=Other
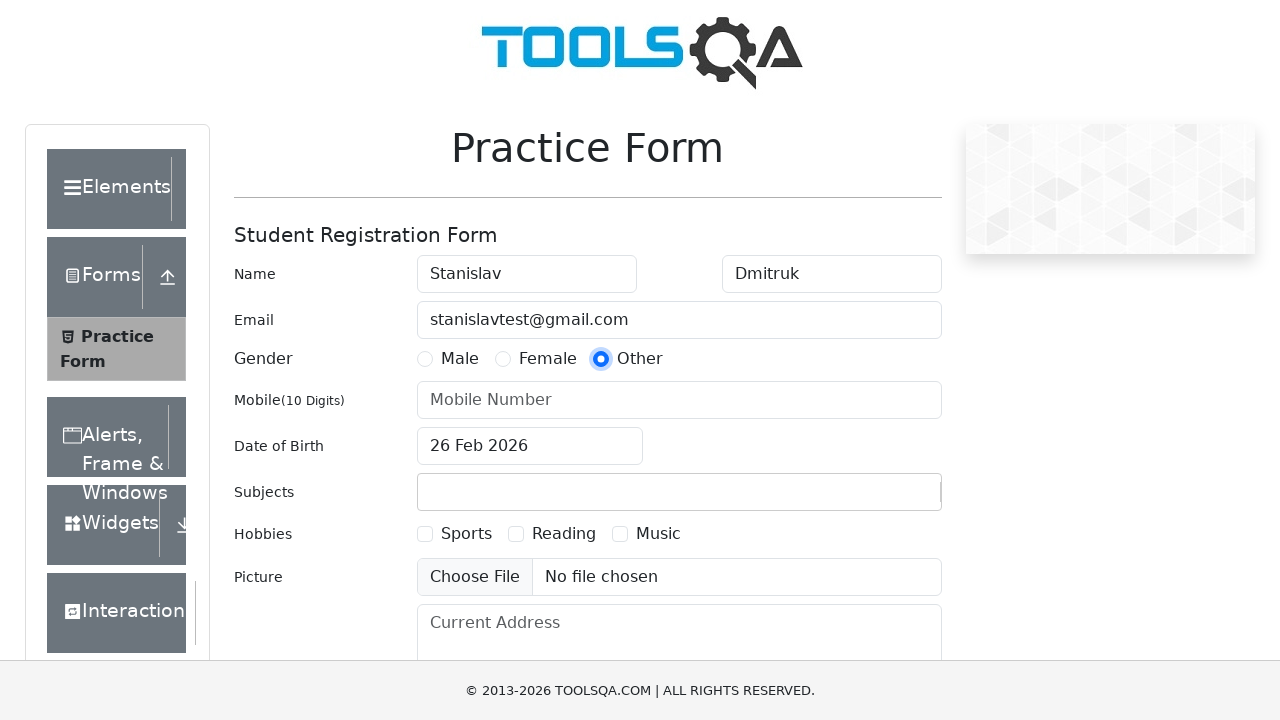

Filled phone number field with '1234567890' on #userNumber
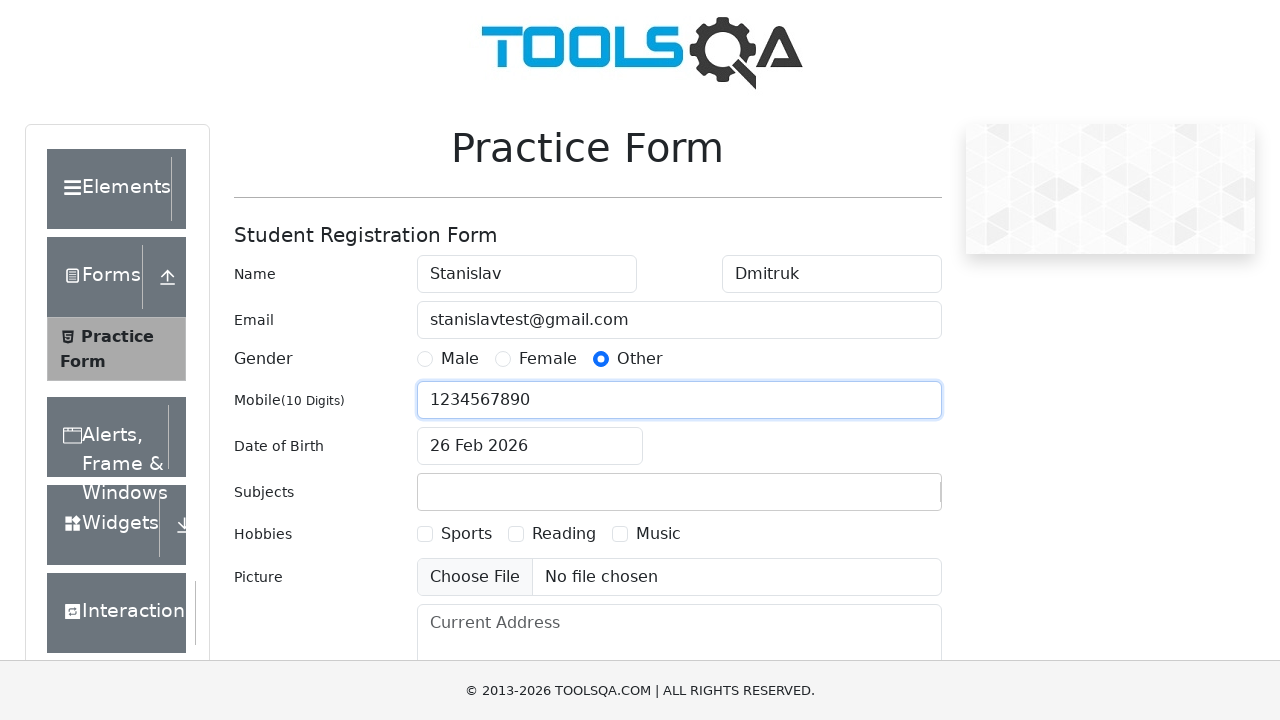

Clicked date of birth input field at (530, 446) on #dateOfBirthInput
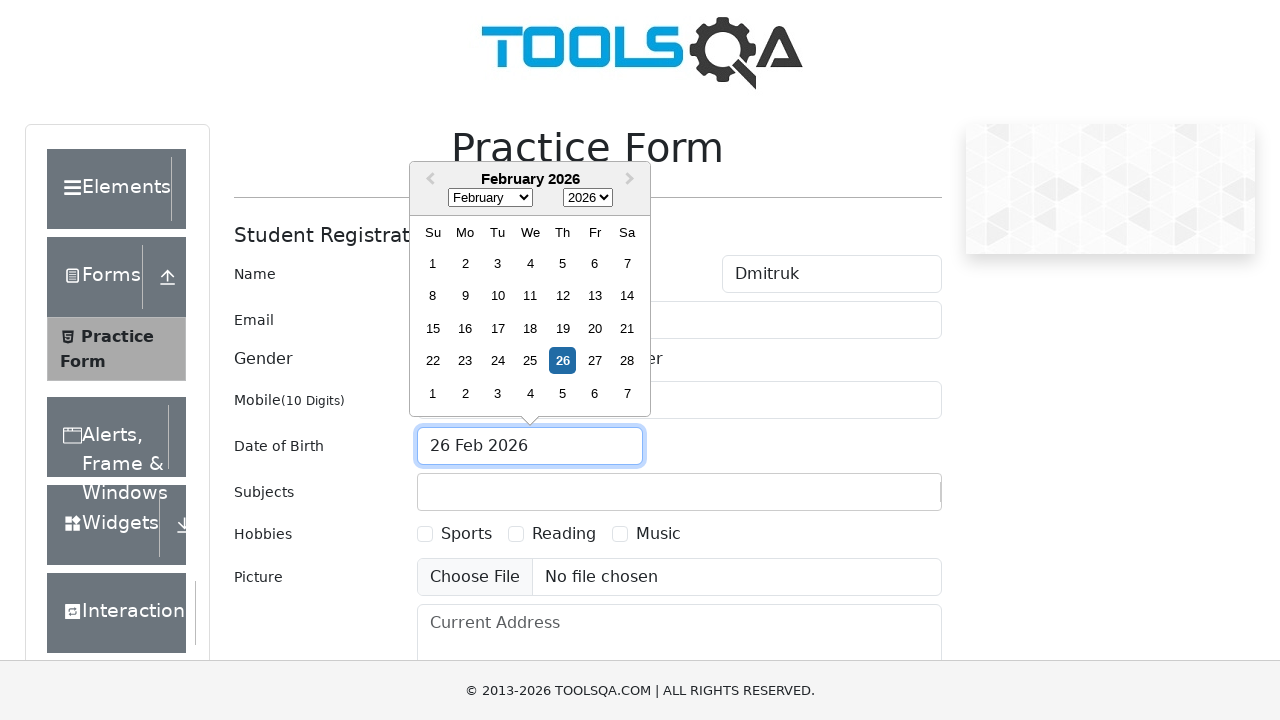

Selected 'February' from month dropdown on .react-datepicker__month-select
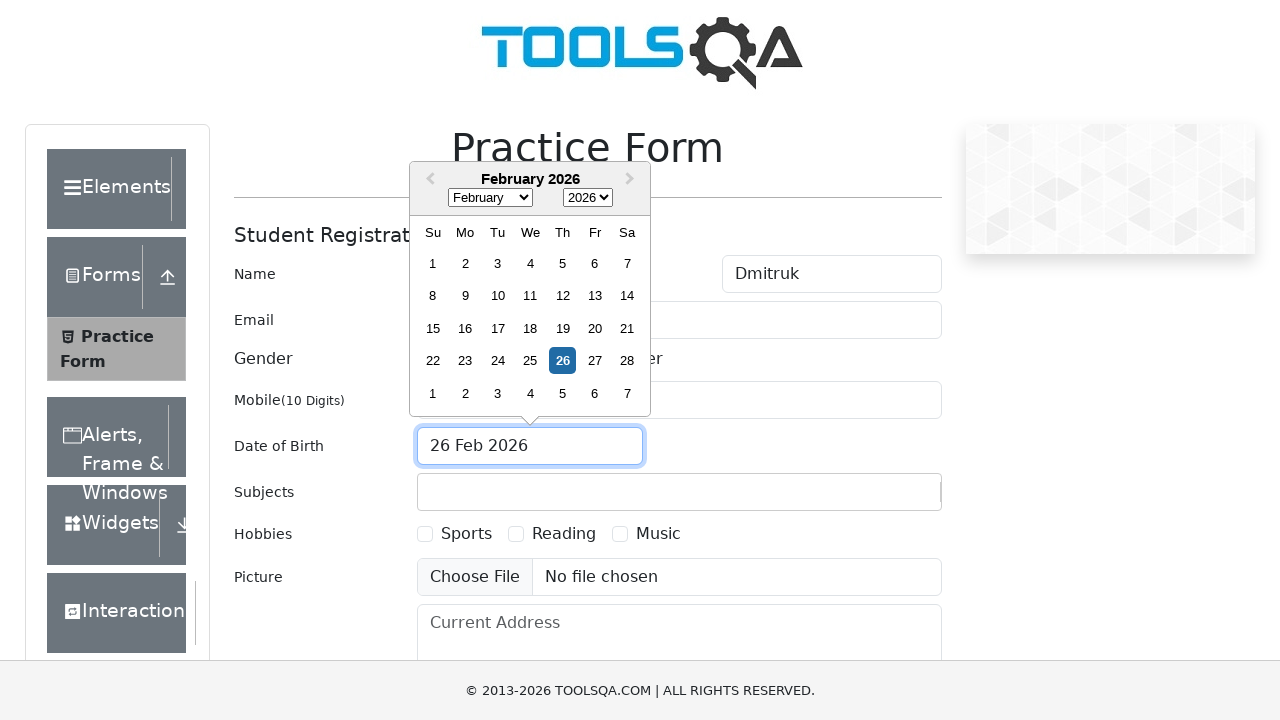

Selected '1991' from year dropdown on .react-datepicker__year-select
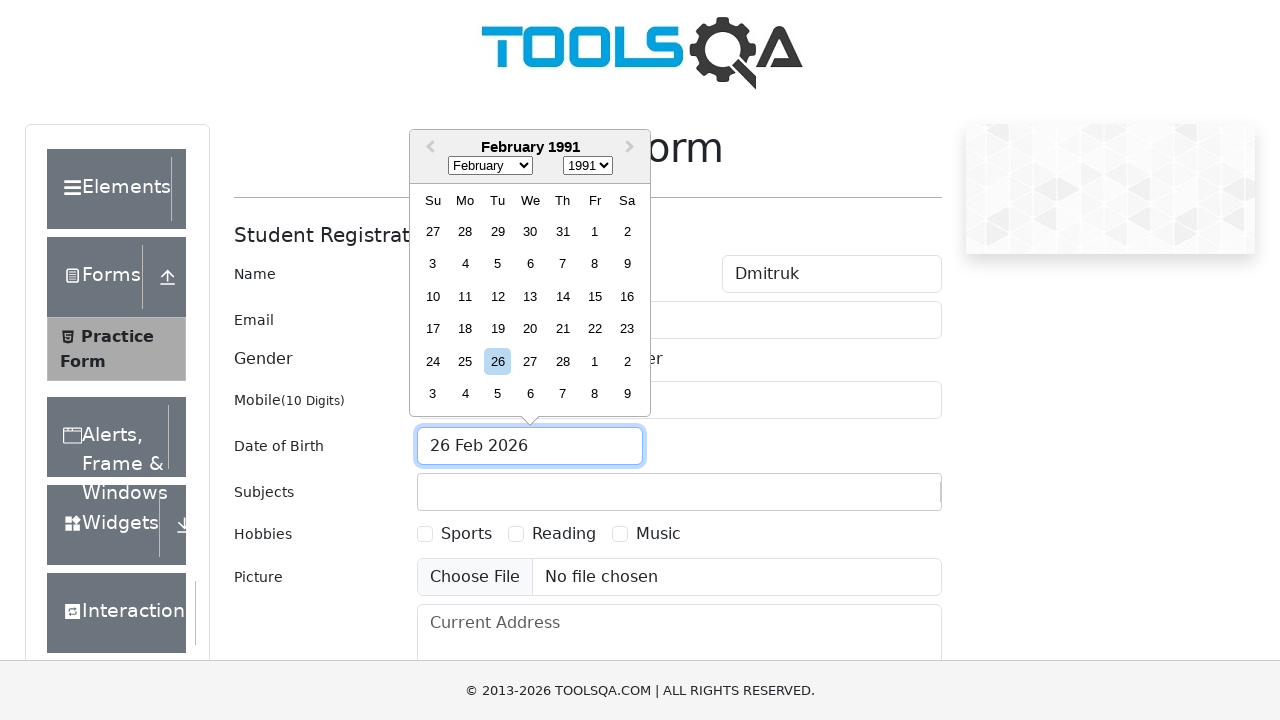

Selected day '20' from date picker at (530, 329) on .react-datepicker__day--020
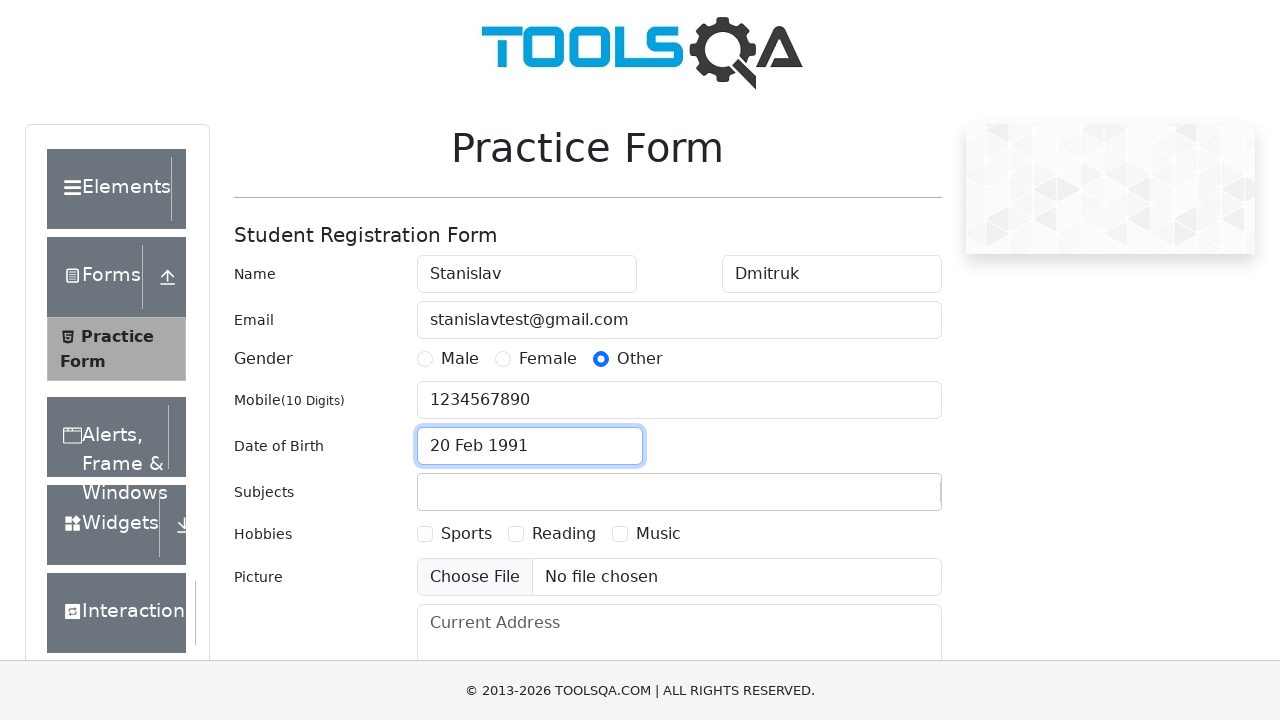

Clicked subjects input field at (430, 492) on #subjectsInput
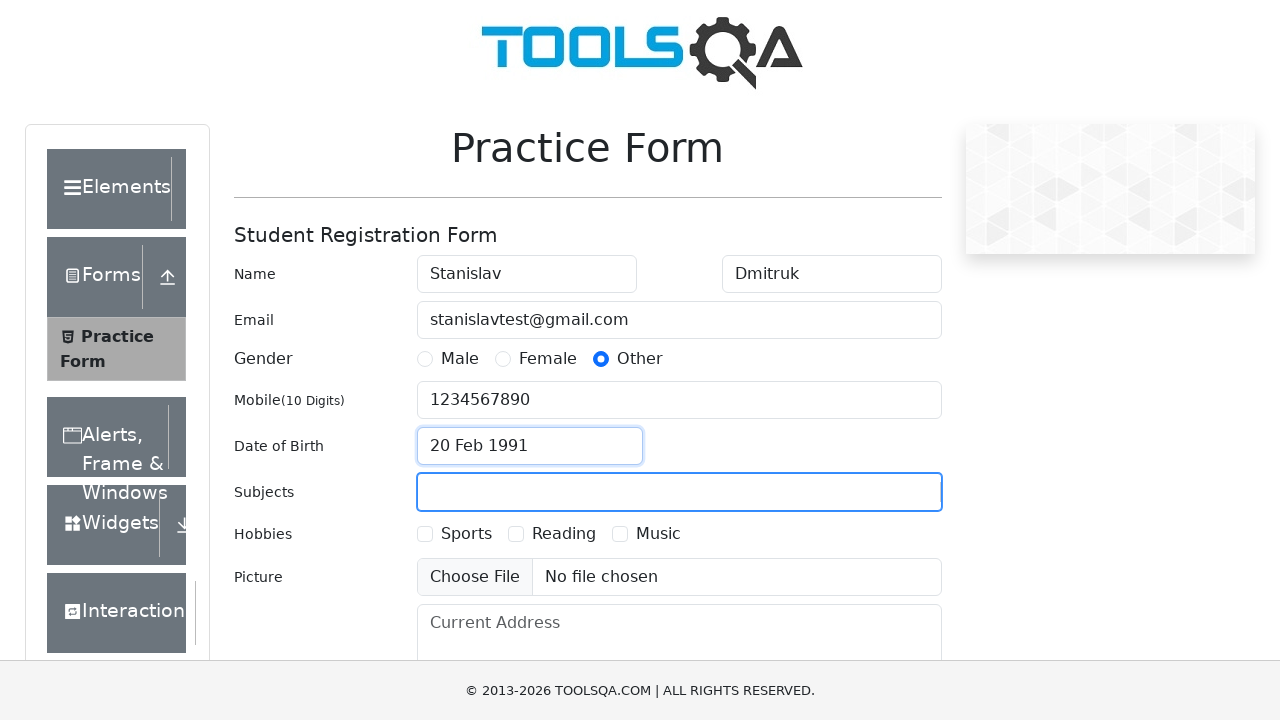

Typed 'e' in subjects field on #subjectsInput
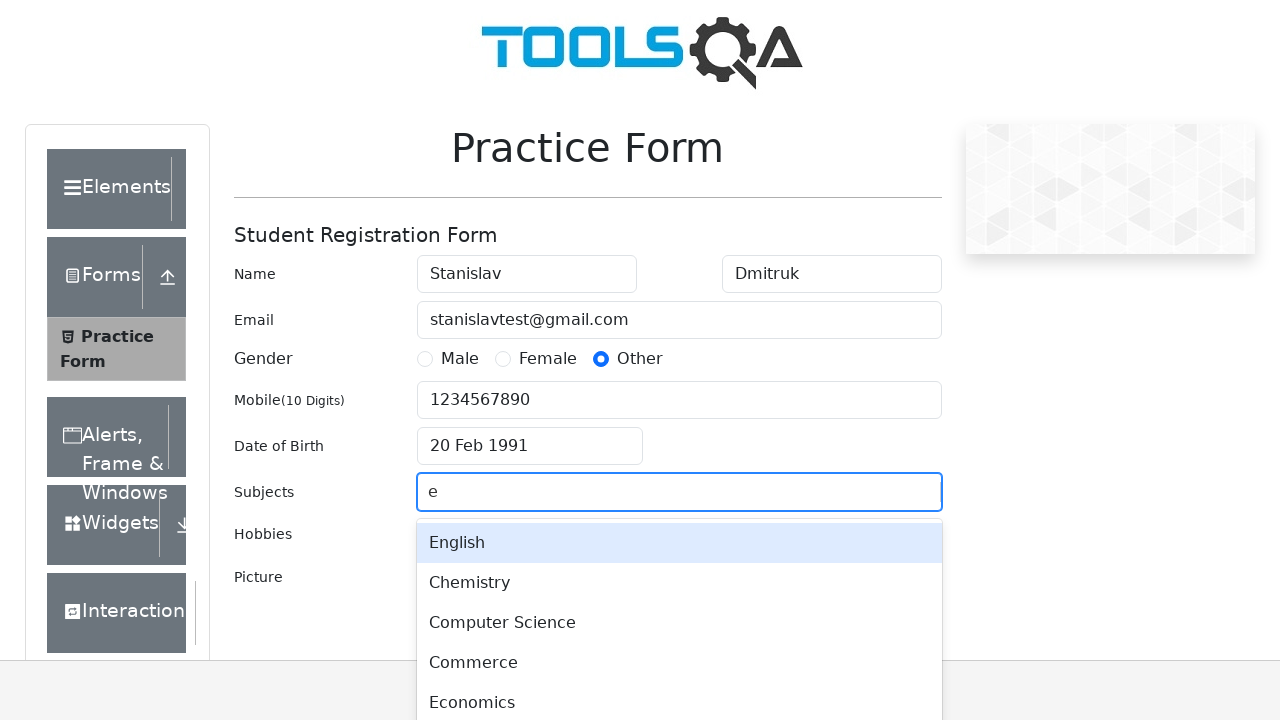

Selected 'Chemistry' from subjects dropdown at (679, 583) on .subjects-auto-complete__menu-list >> text=Chemistry
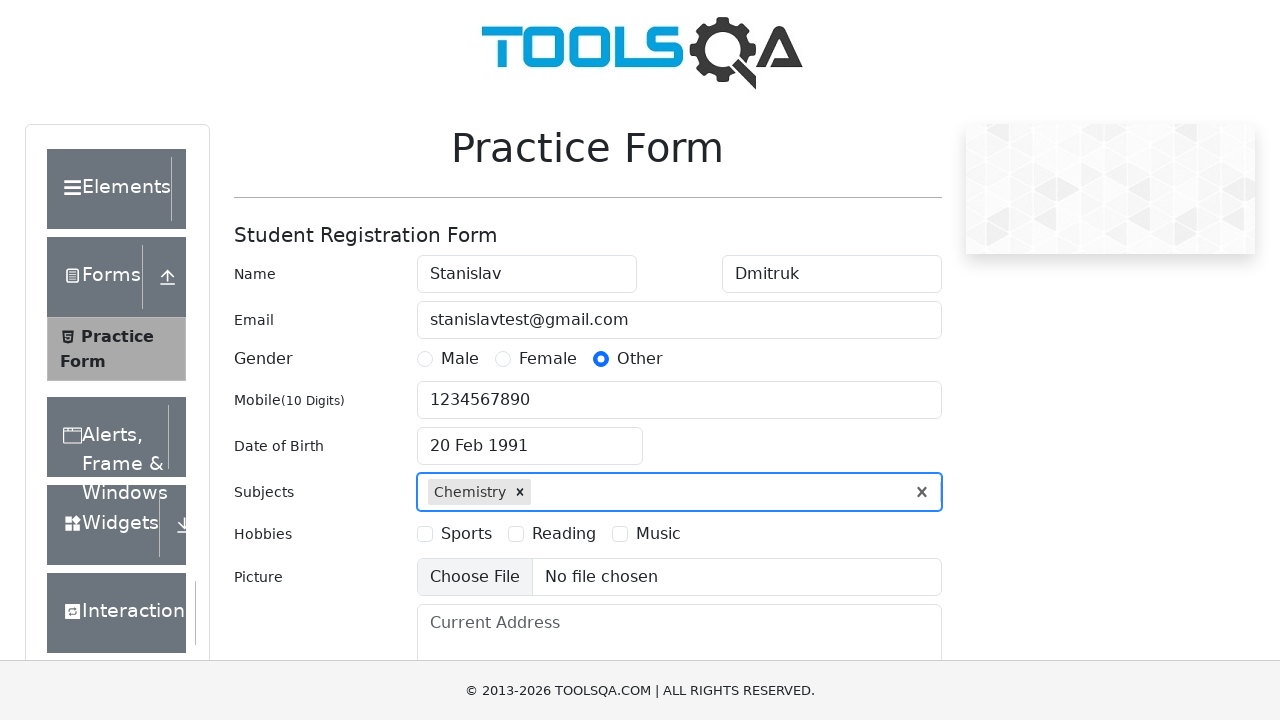

Typed 'p' in subjects field on #subjectsInput
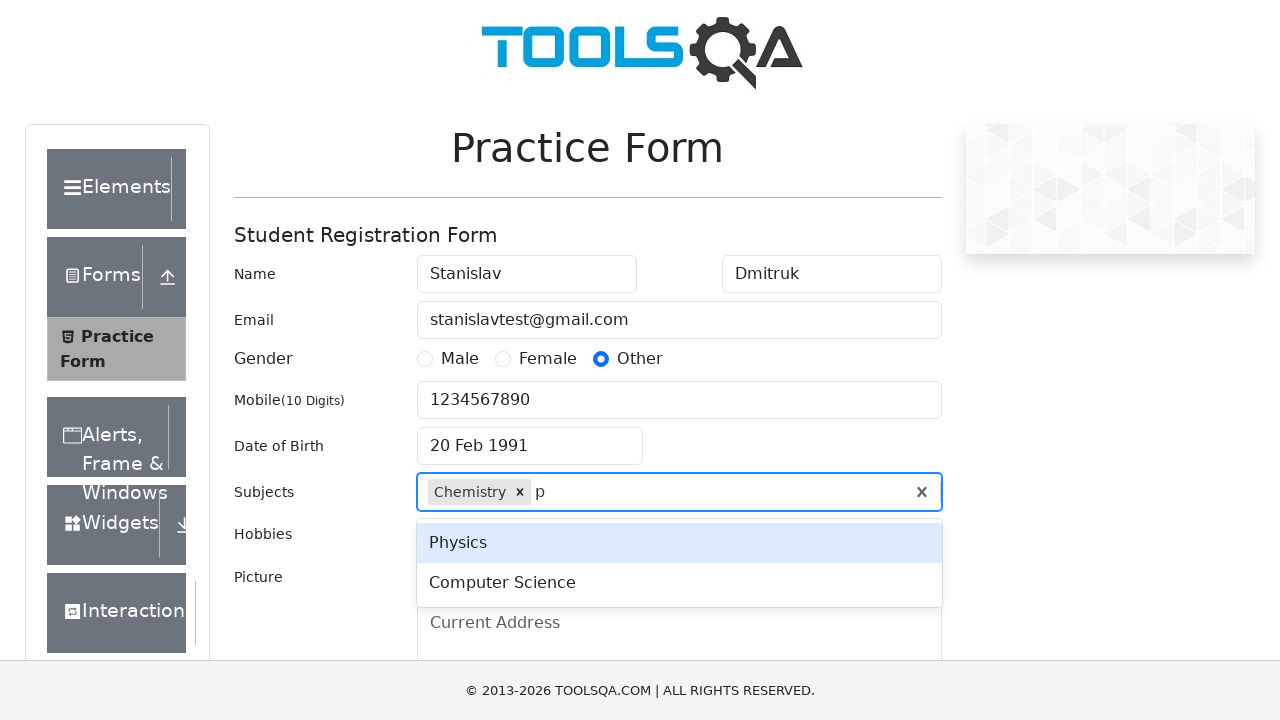

Selected 'Physics' from subjects dropdown at (679, 543) on .subjects-auto-complete__menu-list >> text=Physics
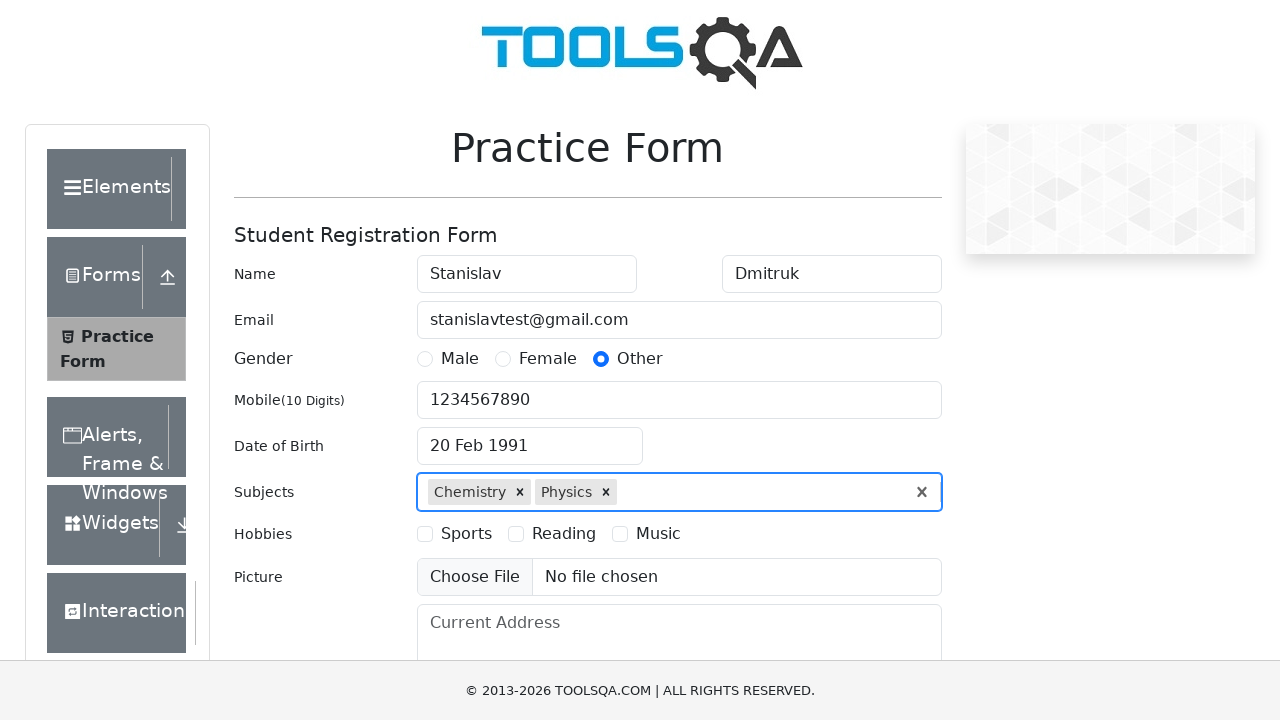

Typed 'm' in subjects field on #subjectsInput
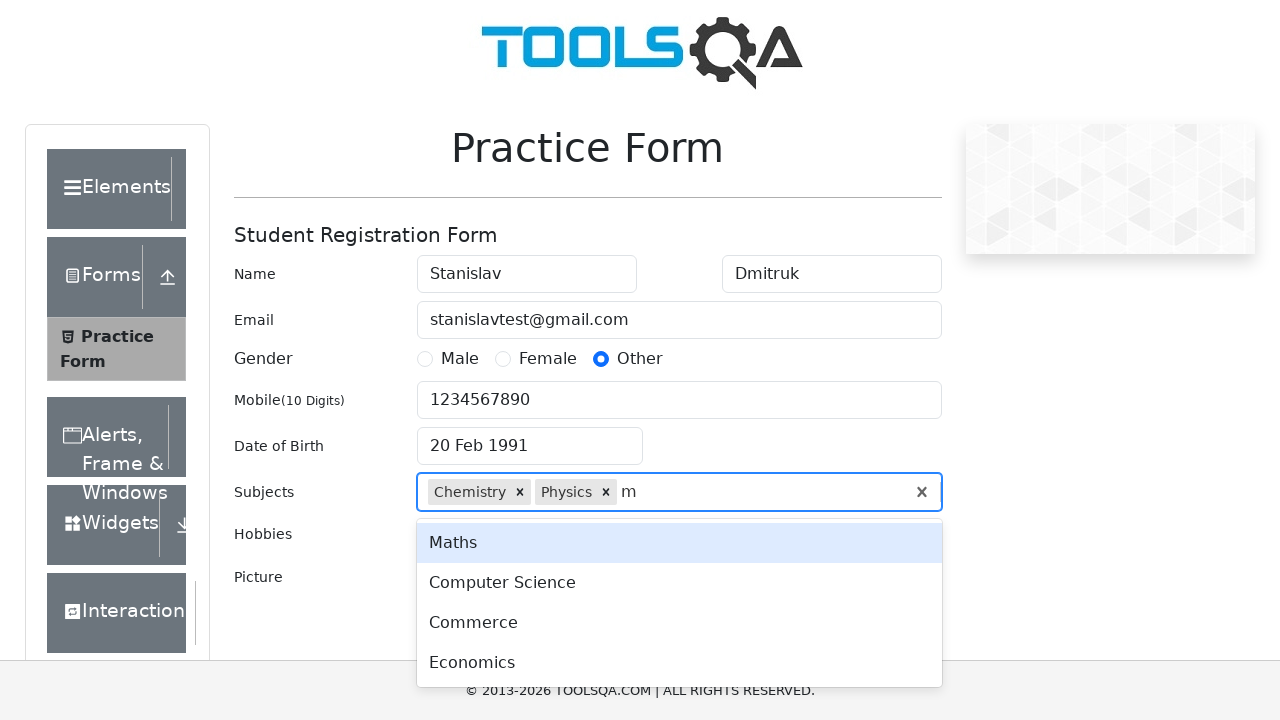

Selected 'Maths' from subjects dropdown at (679, 543) on .subjects-auto-complete__menu-list >> text=Maths
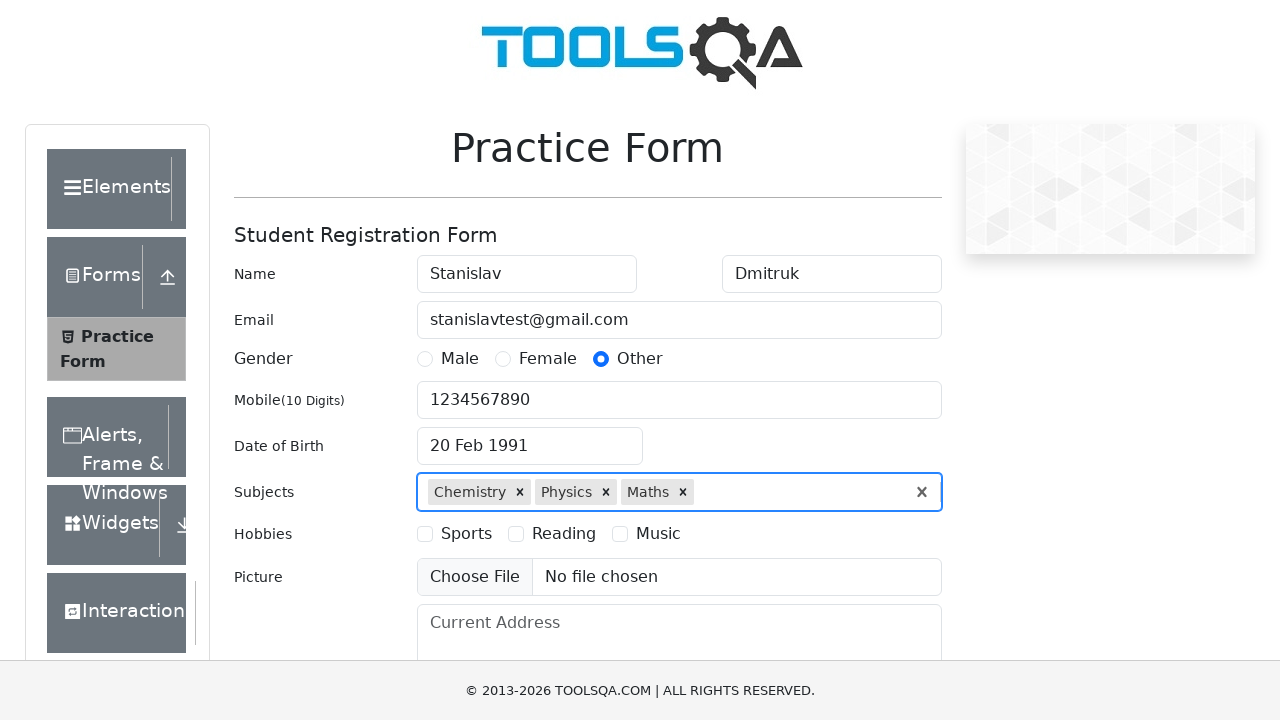

Selected 'Sports' hobby checkbox at (466, 534) on #hobbiesWrapper >> text=Sports
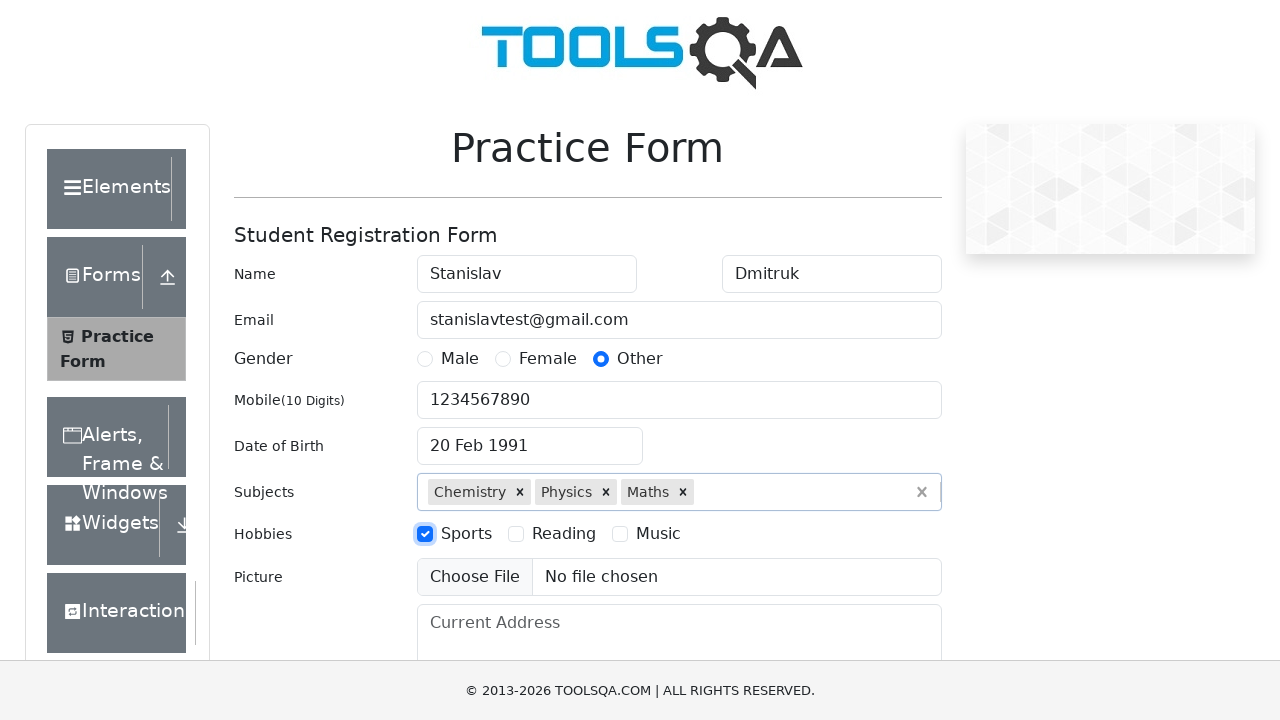

Selected 'Music' hobby checkbox at (658, 534) on #hobbiesWrapper >> text=Music
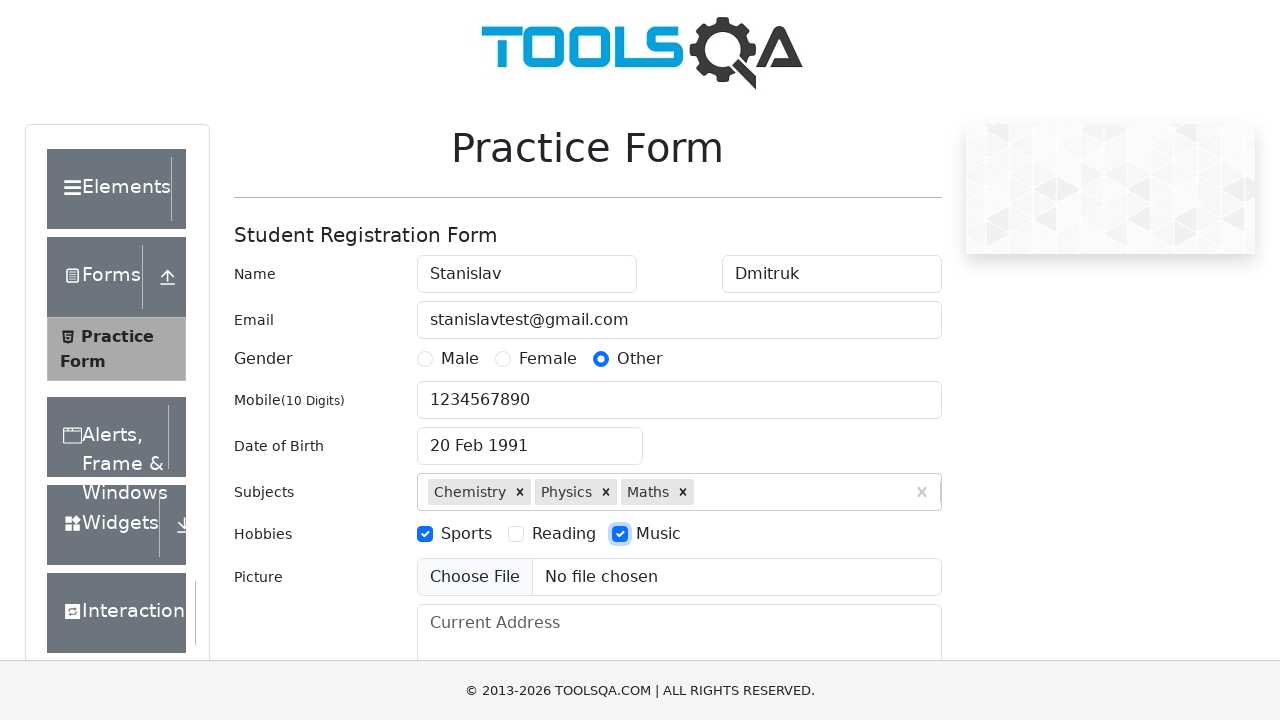

Skipped file upload (no file provided)
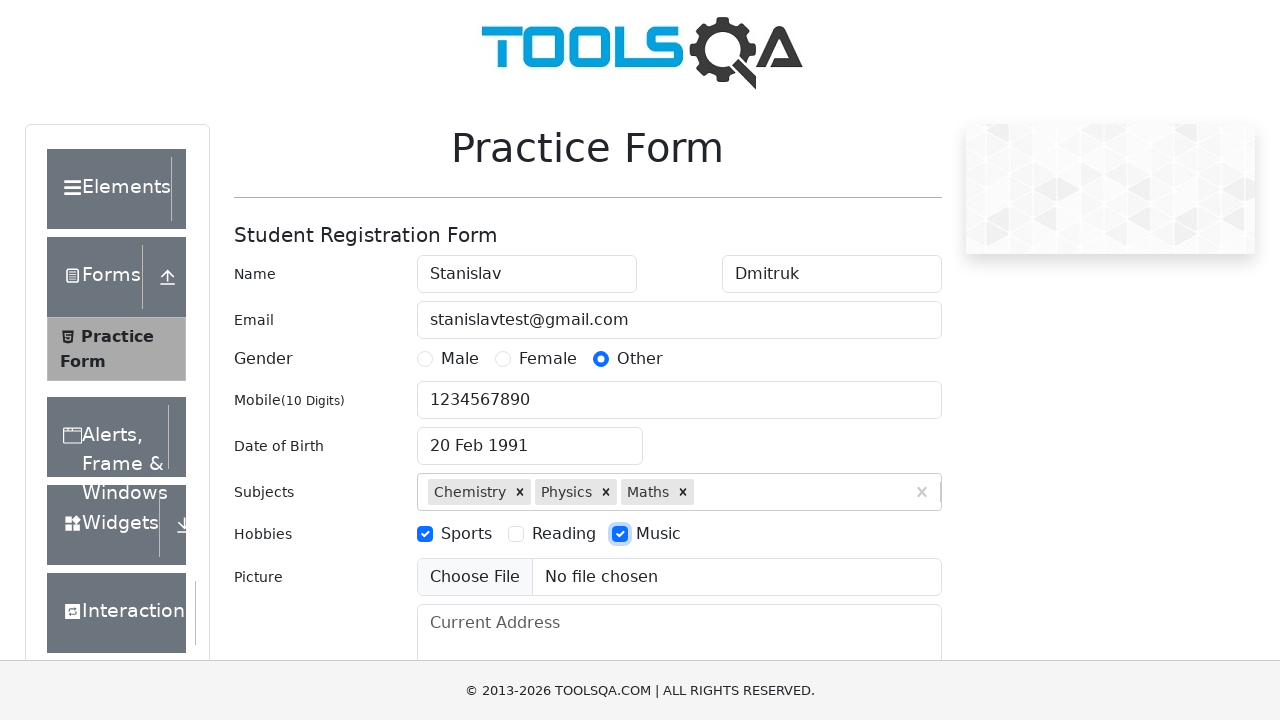

Filled current address with 'Tester Str. 123, Berlin' on #currentAddress
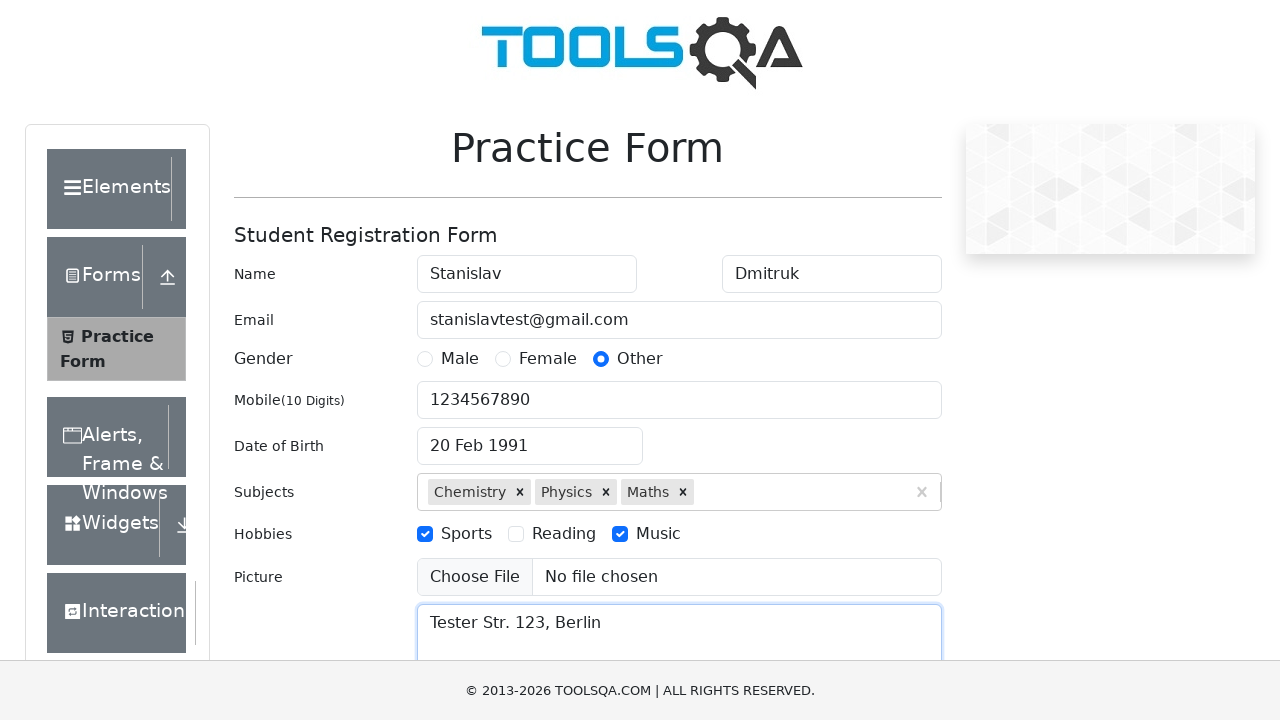

Clicked state dropdown at (527, 437) on xpath=//div[@id='state']
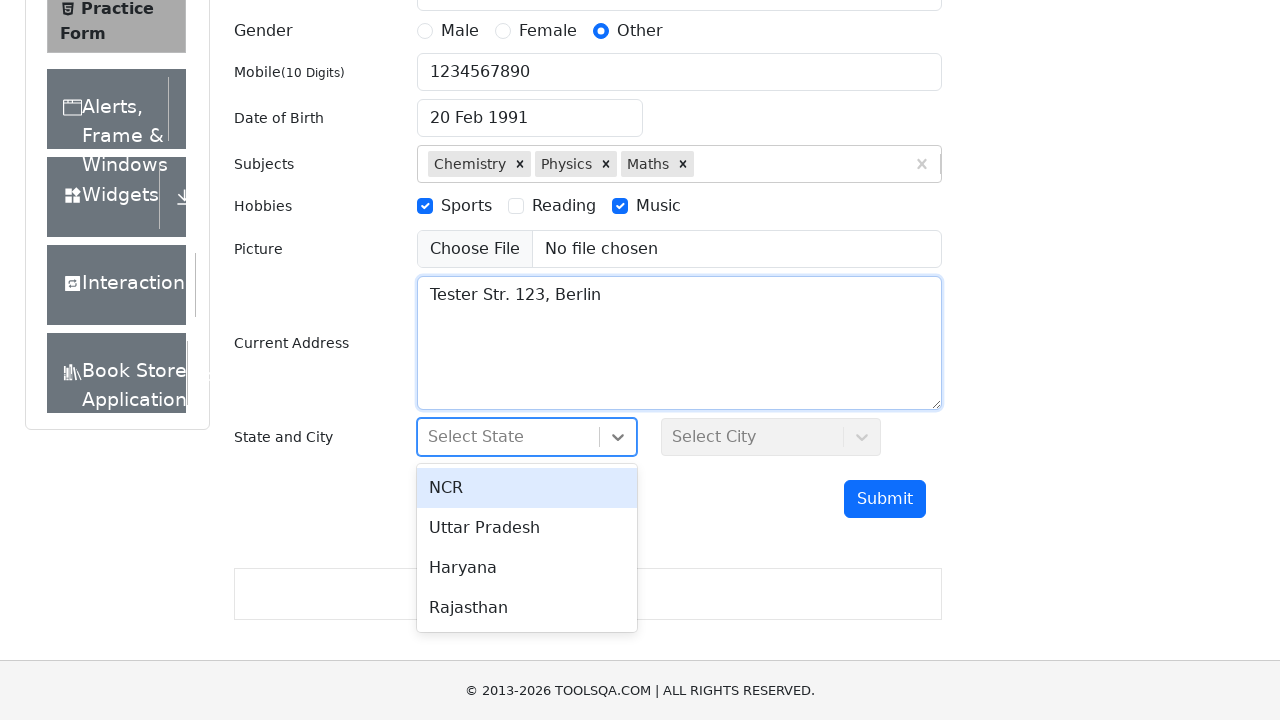

Selected 'Haryana' from state dropdown at (527, 568) on #stateCity-wrapper >> text=Haryana
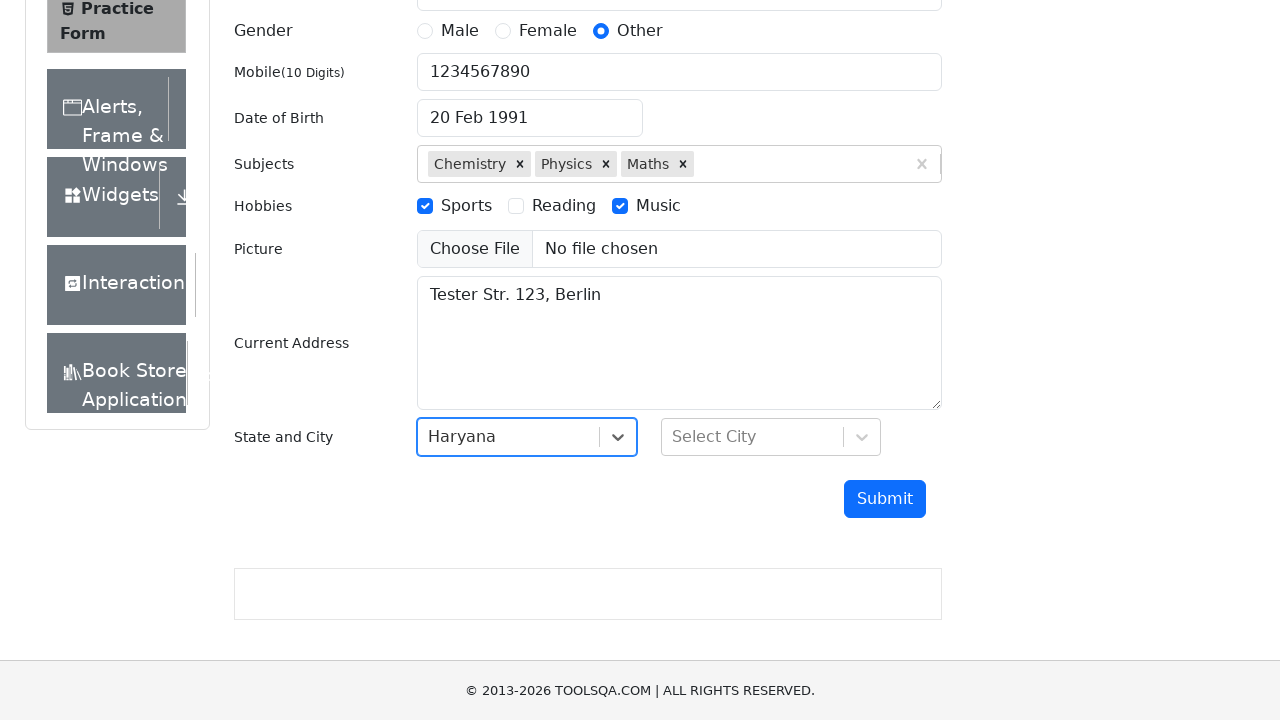

Clicked city dropdown at (771, 437) on xpath=//div[@id='city']
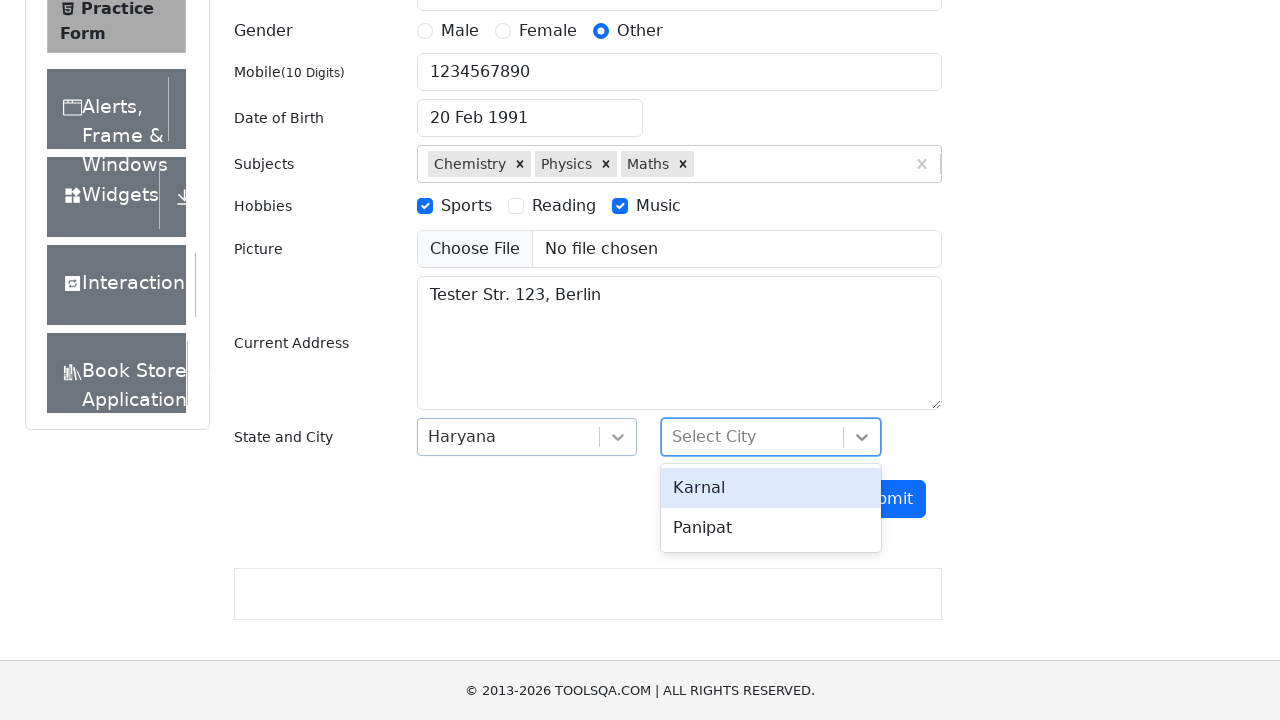

Selected 'Panipat' from city dropdown at (771, 528) on #stateCity-wrapper >> text=Panipat
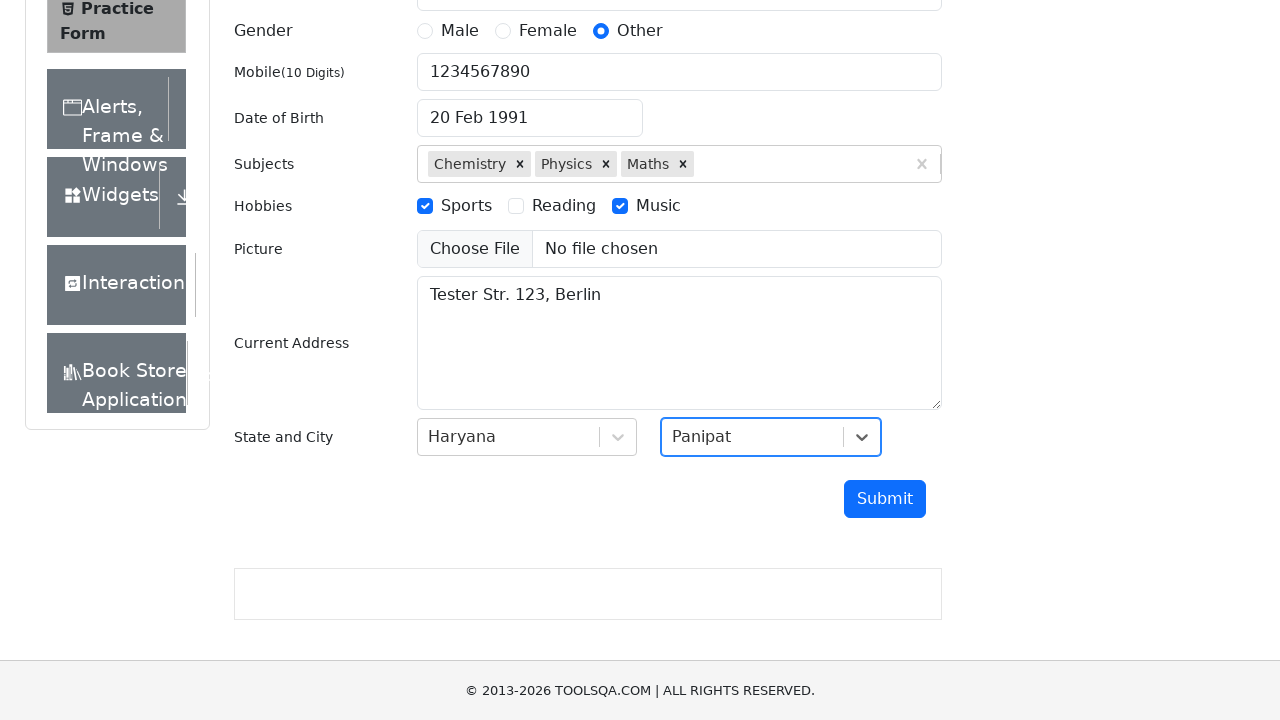

Clicked submit button to submit the form at (885, 499) on #submit
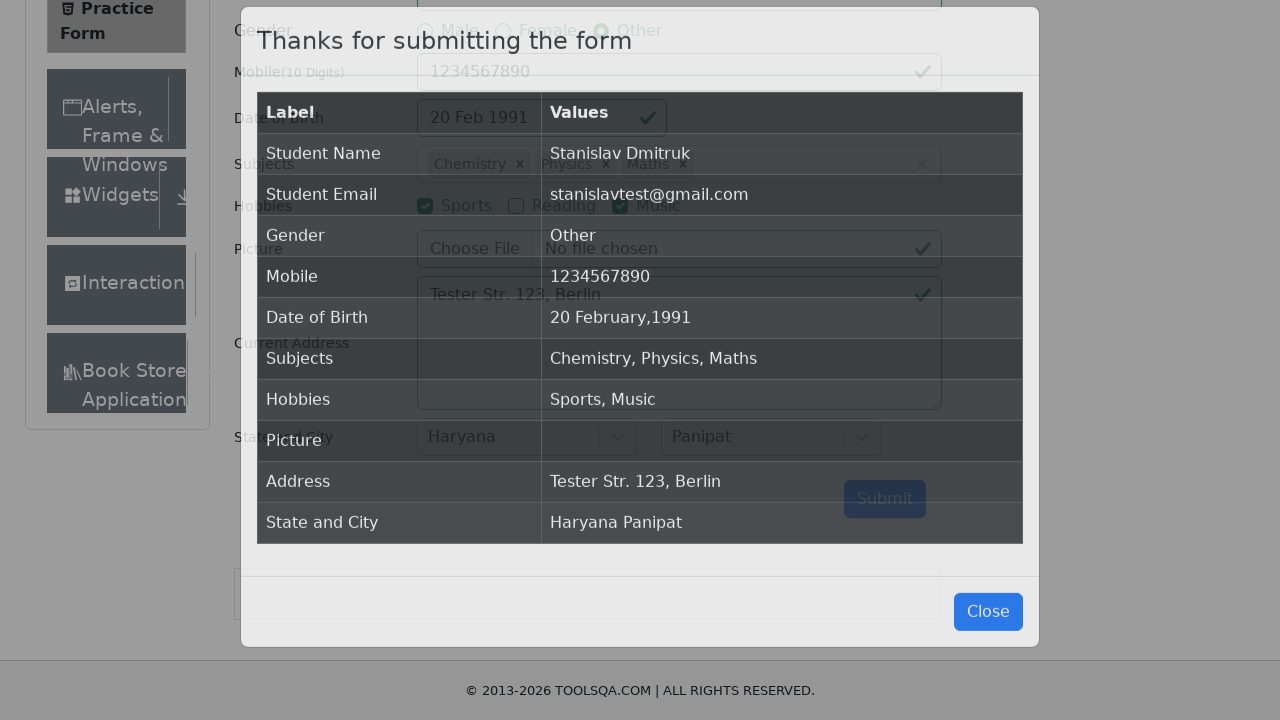

Verified form submission confirmation dialog appeared
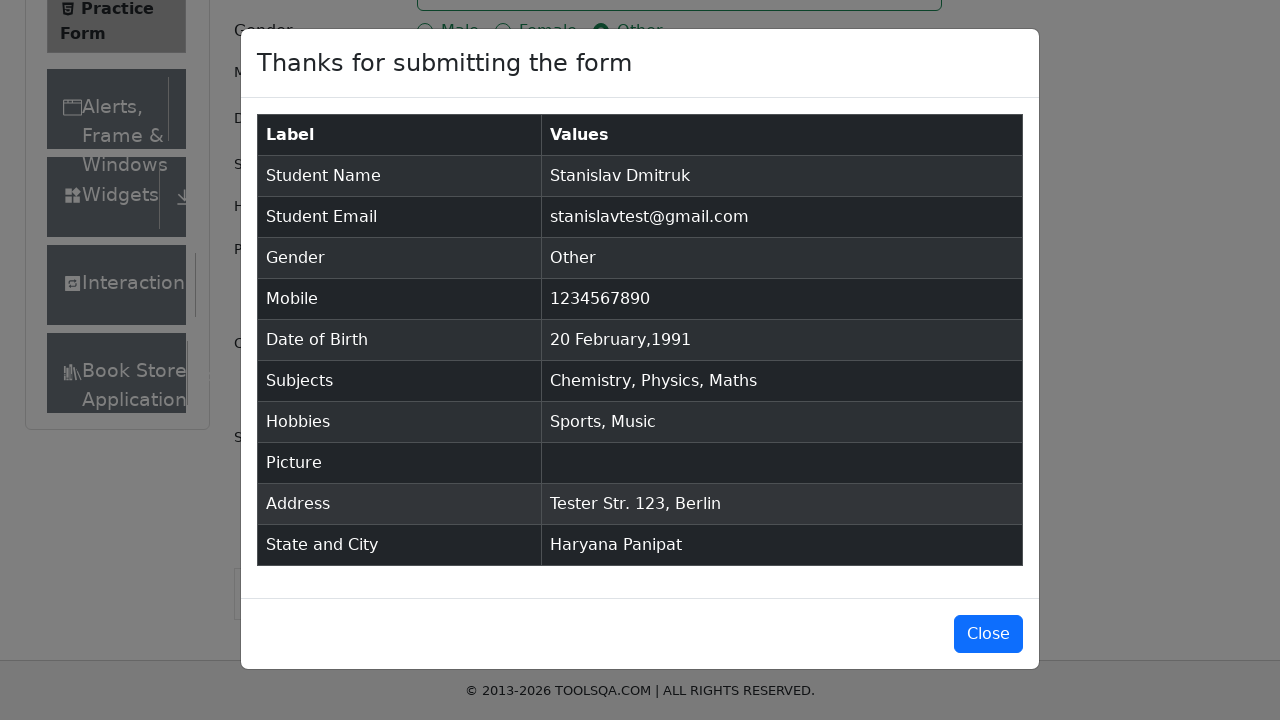

Verified student name 'Stanislav Dmitruk' in confirmation
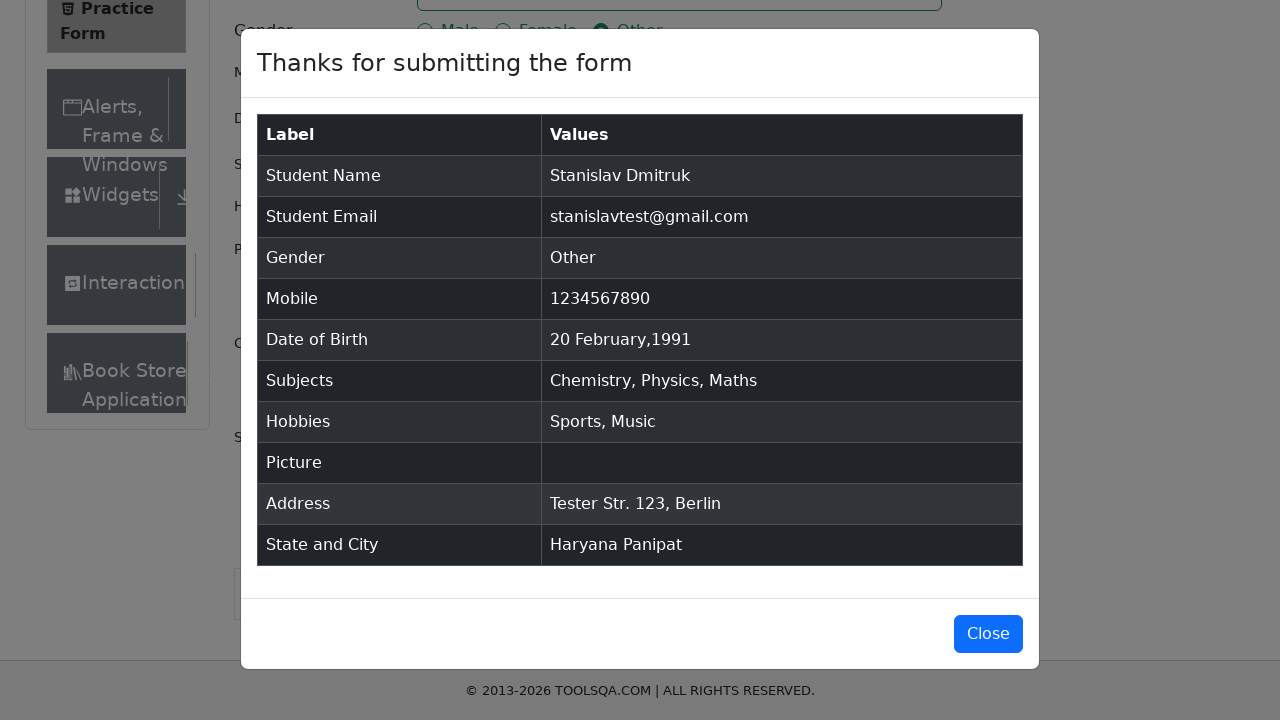

Verified student email 'stanislavtest@gmail.com' in confirmation
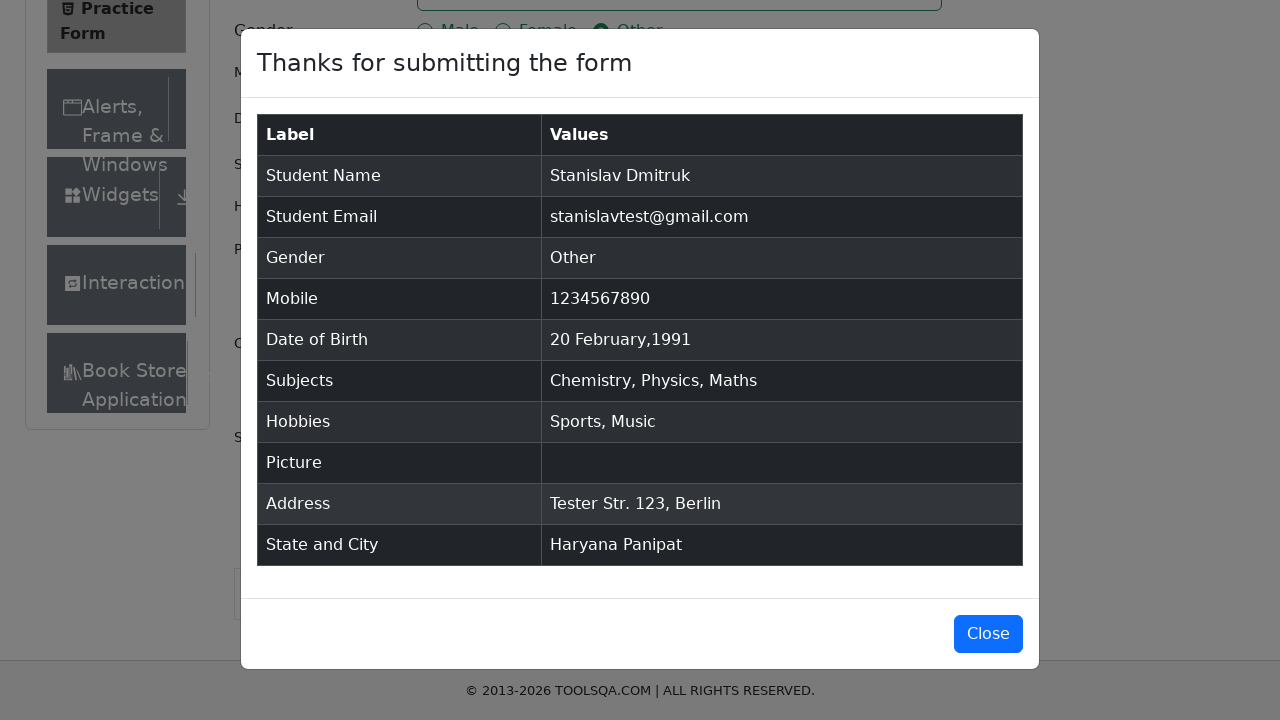

Verified gender 'Other' in confirmation
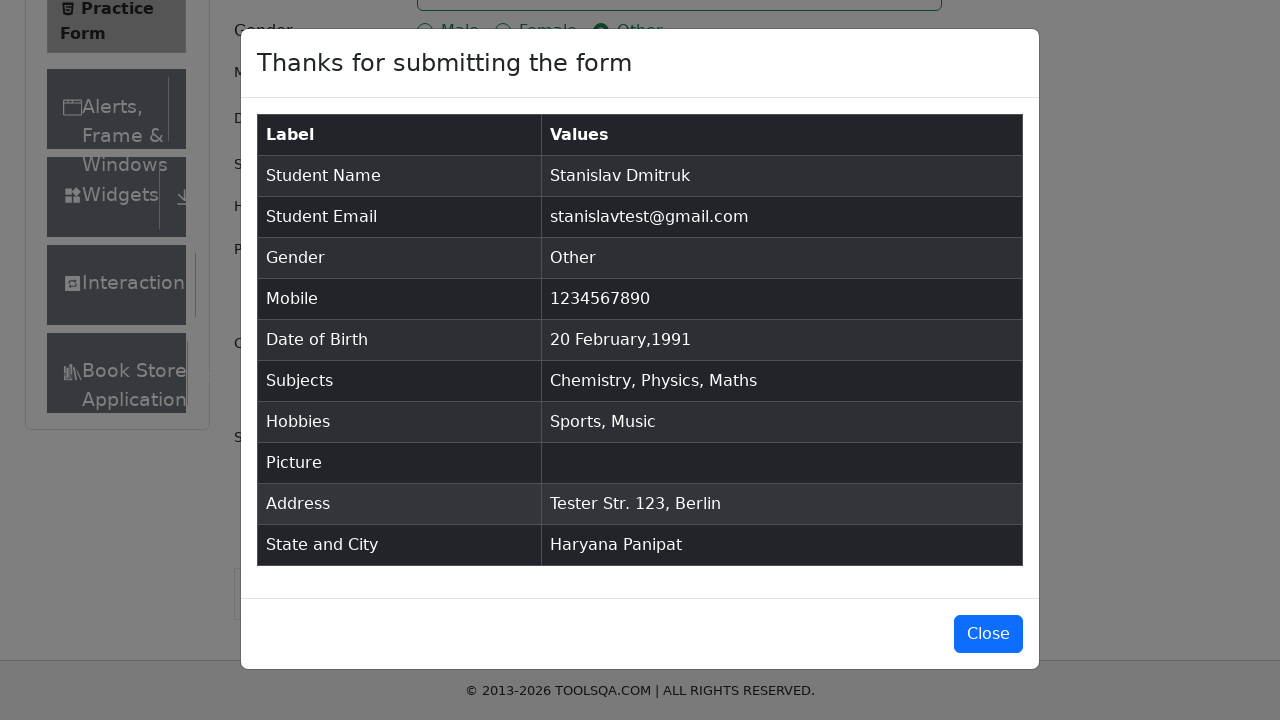

Verified mobile number '1234567890' in confirmation
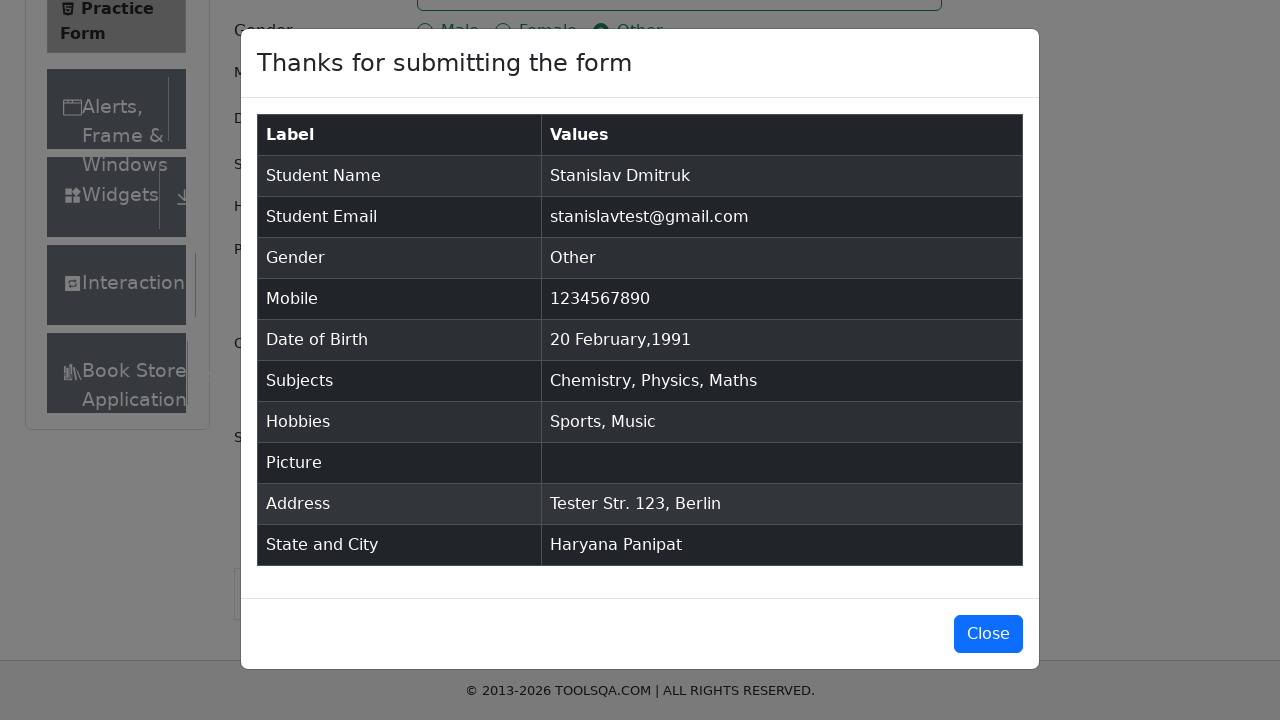

Verified date of birth '20 February,1991' in confirmation
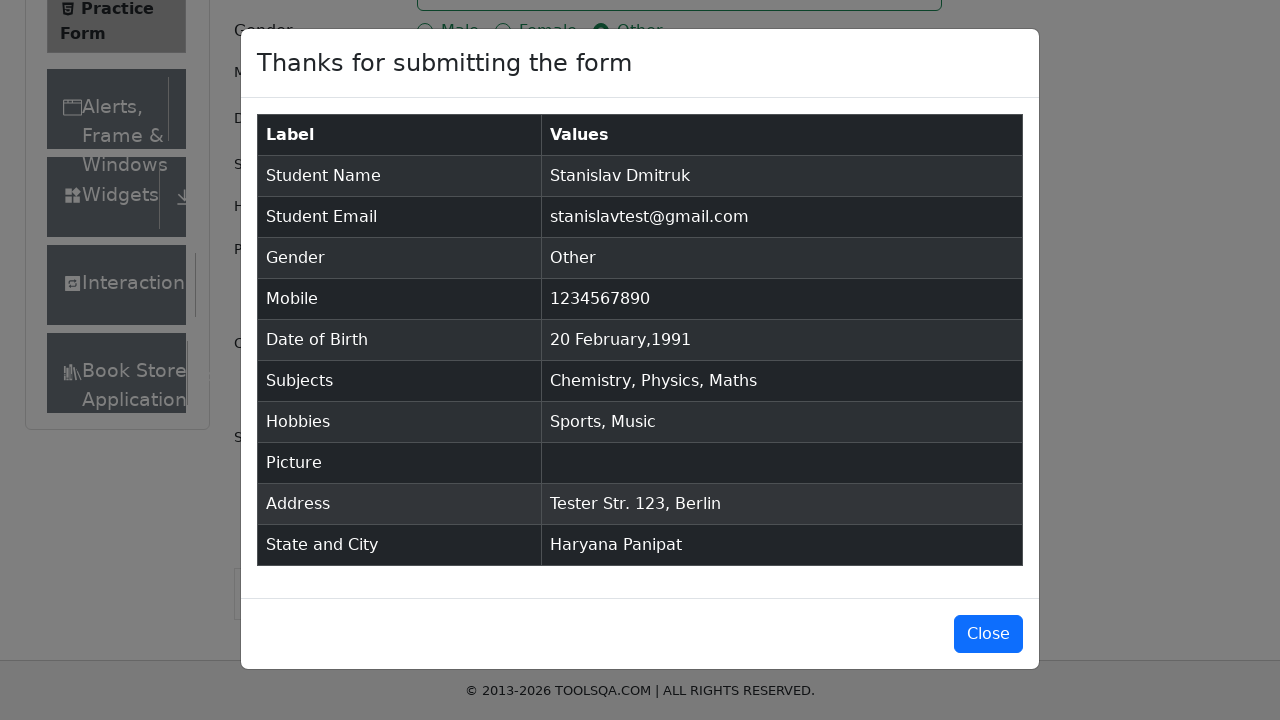

Verified subjects 'Chemistry, Physics, Maths' in confirmation
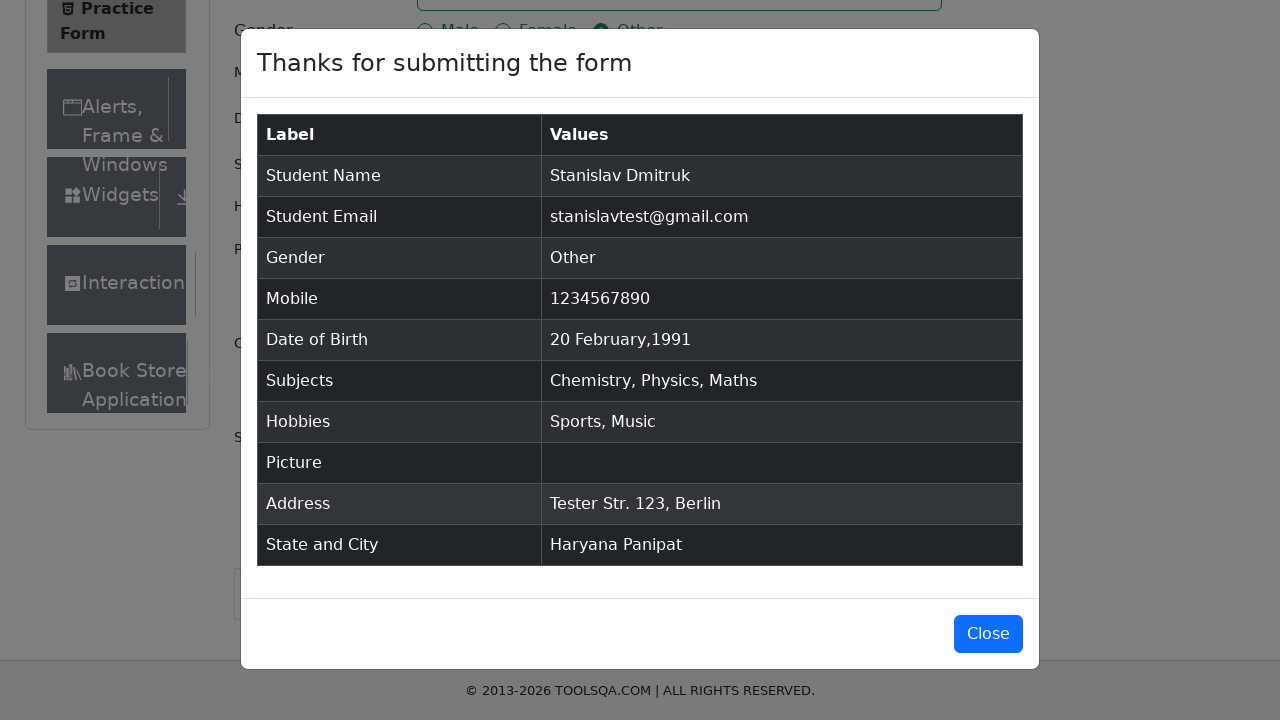

Verified hobbies 'Sports, Music' in confirmation
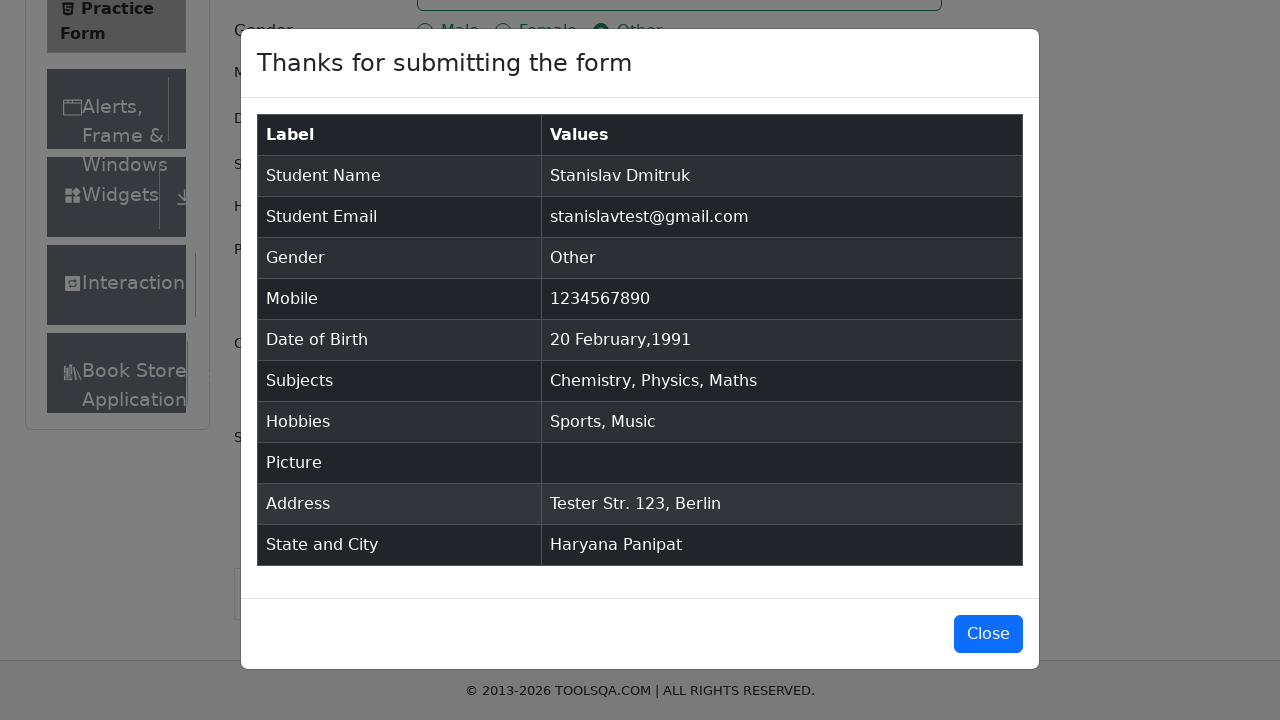

Verified address 'Tester Str. 123, Berlin' in confirmation
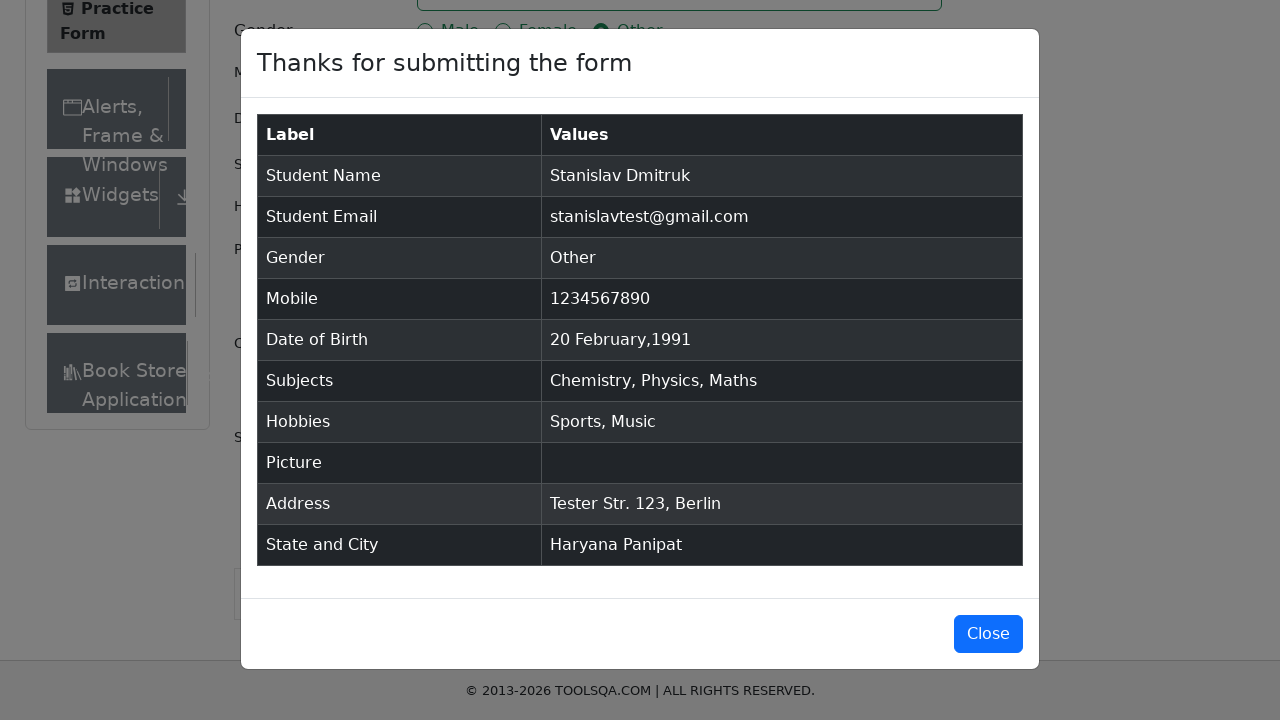

Verified state and city 'Haryana Panipat' in confirmation
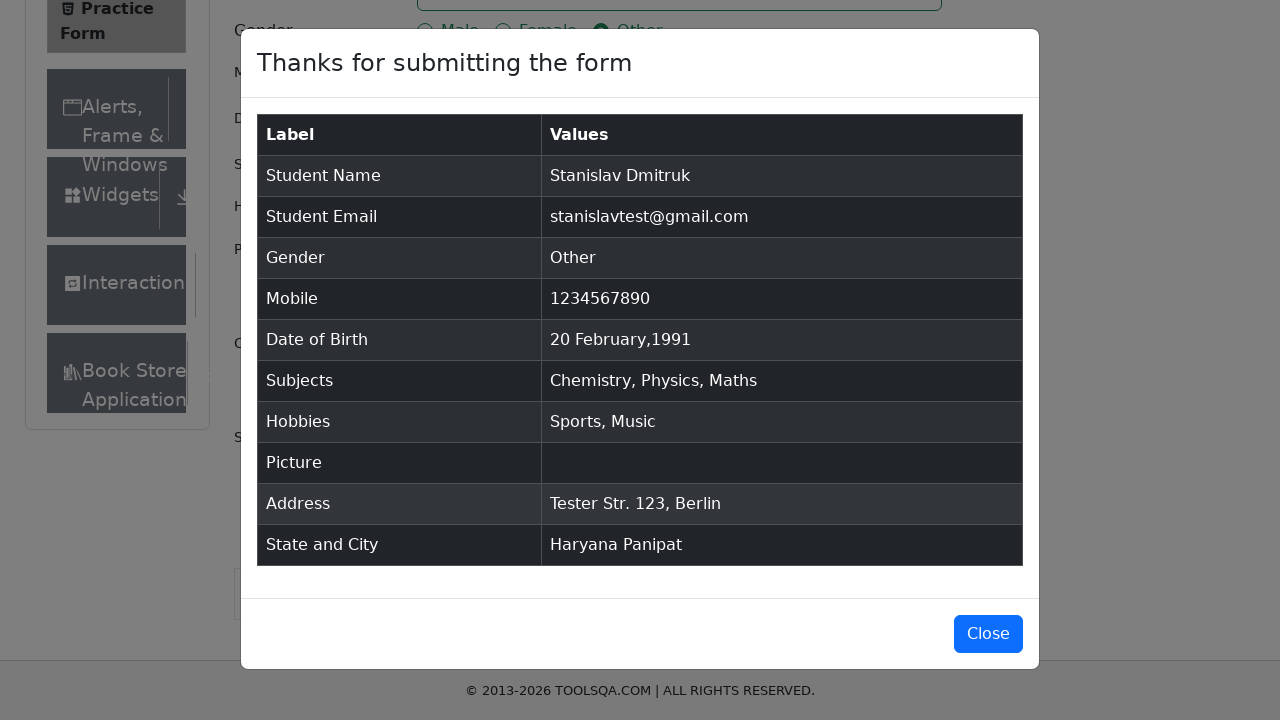

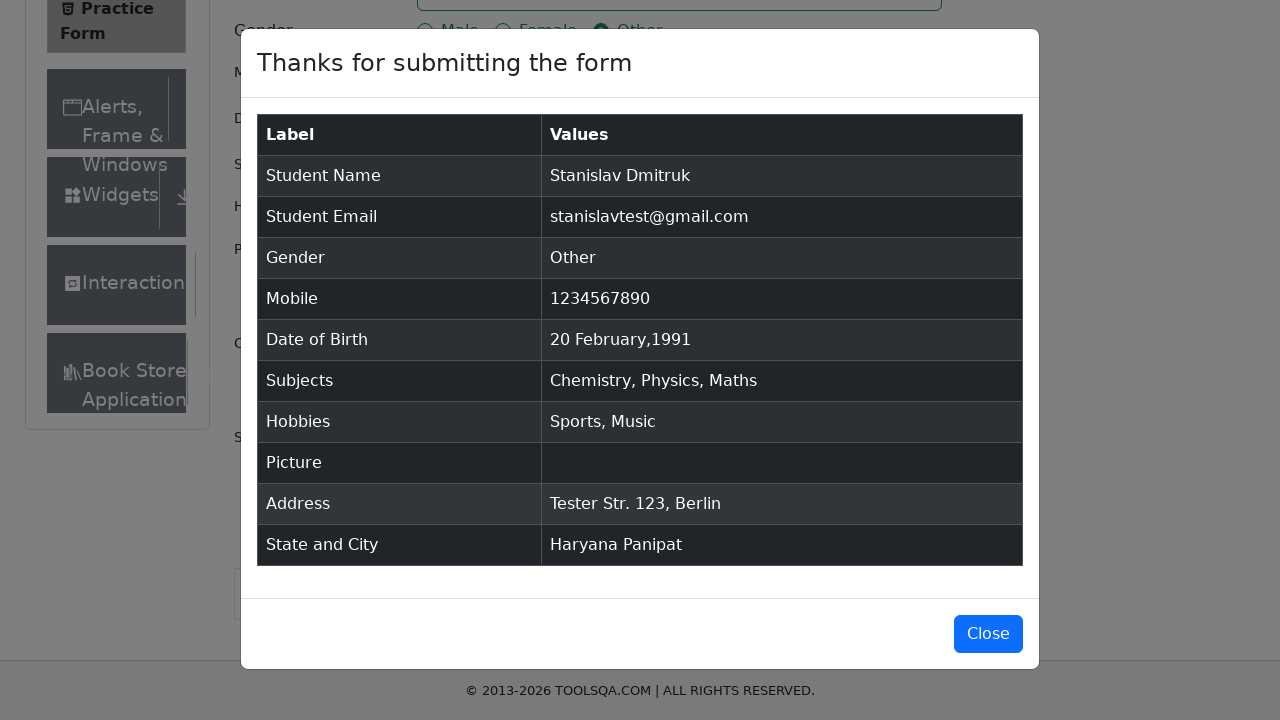